Tests jQuery date picker functionality by selecting a "From" date (December 2, 2023) and a "To" date (June 10, 2027) using dynamic calendar navigation with Previous/Next buttons.

Starting URL: https://syntaxprojects.com/jquery-date-picker-demo-homework.php

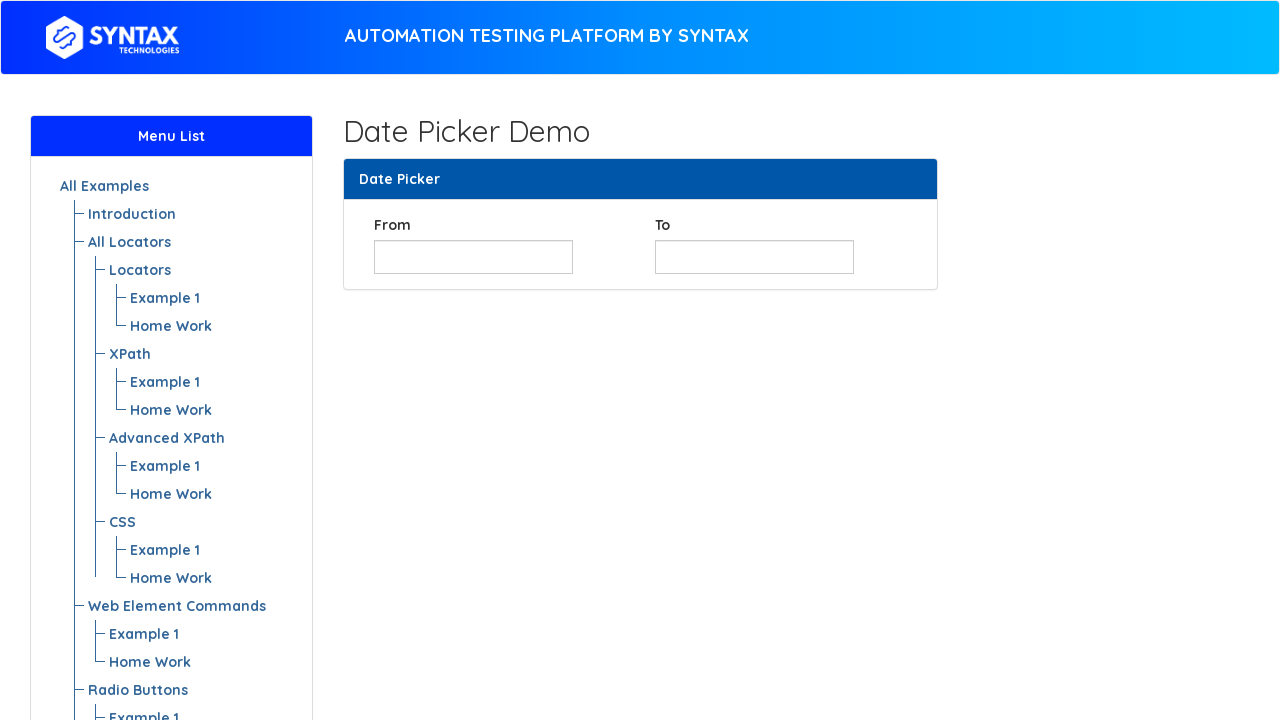

Clicked 'From' date input field to open calendar at (473, 257) on xpath=//input[@id='from_date']
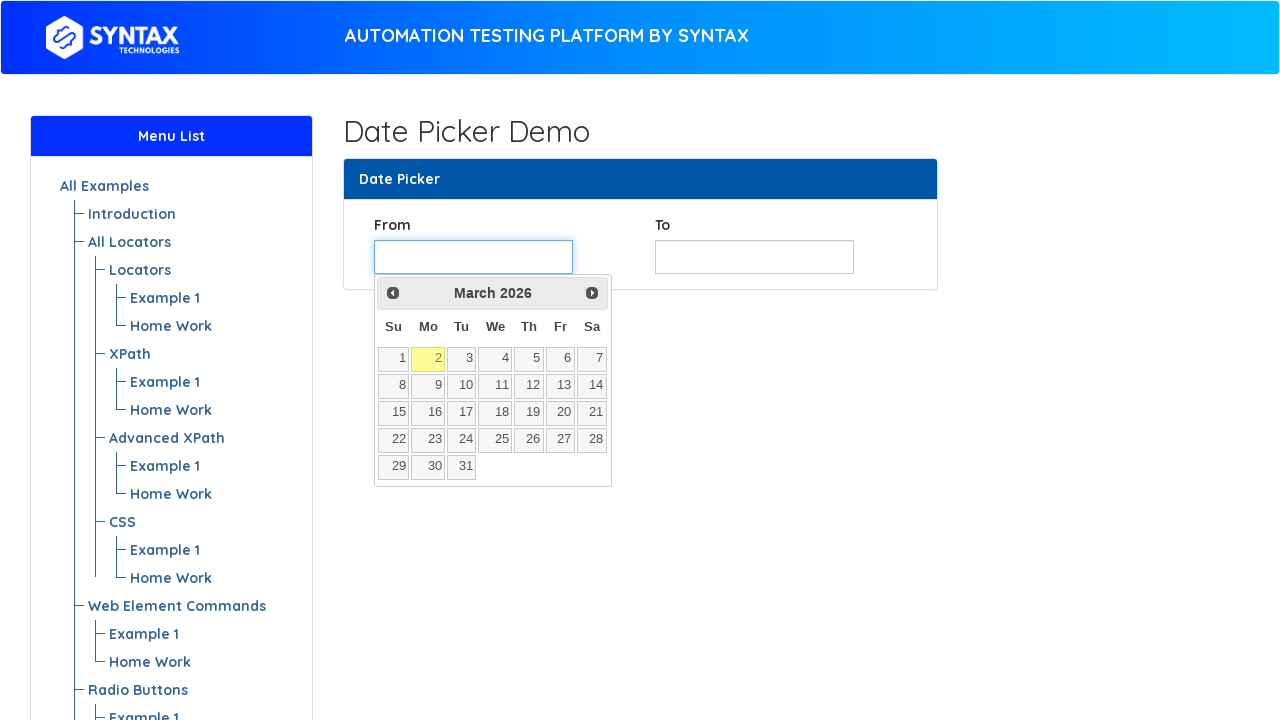

Clicked Prev button to go back year in calendar at (393, 293) on xpath=//span[text()='Prev']
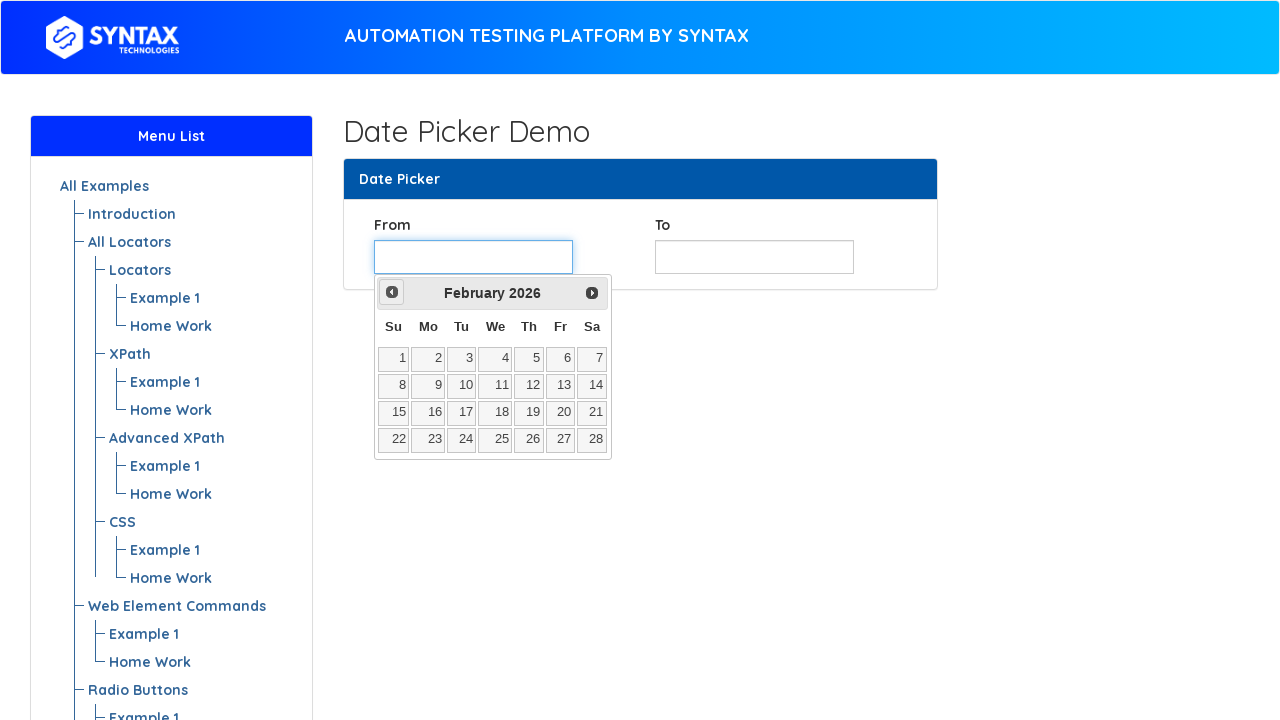

Clicked Prev button to go back year in calendar at (392, 292) on xpath=//span[text()='Prev']
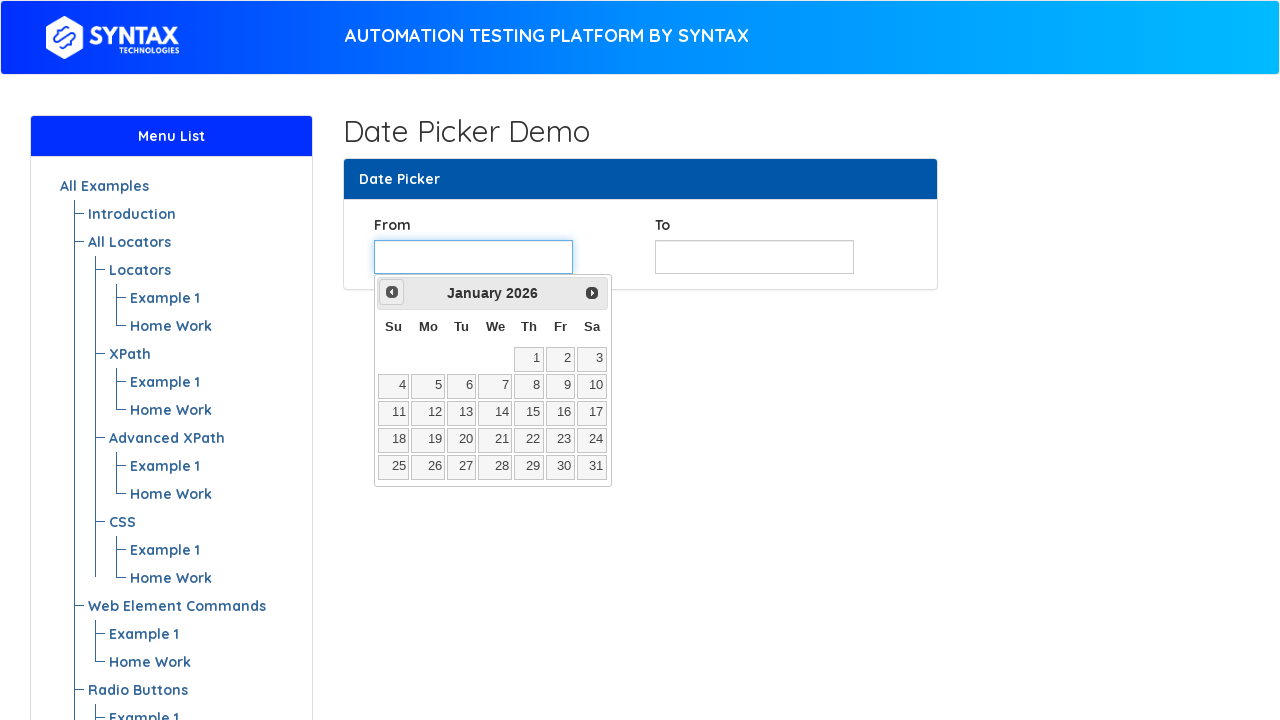

Clicked Prev button to go back year in calendar at (392, 292) on xpath=//span[text()='Prev']
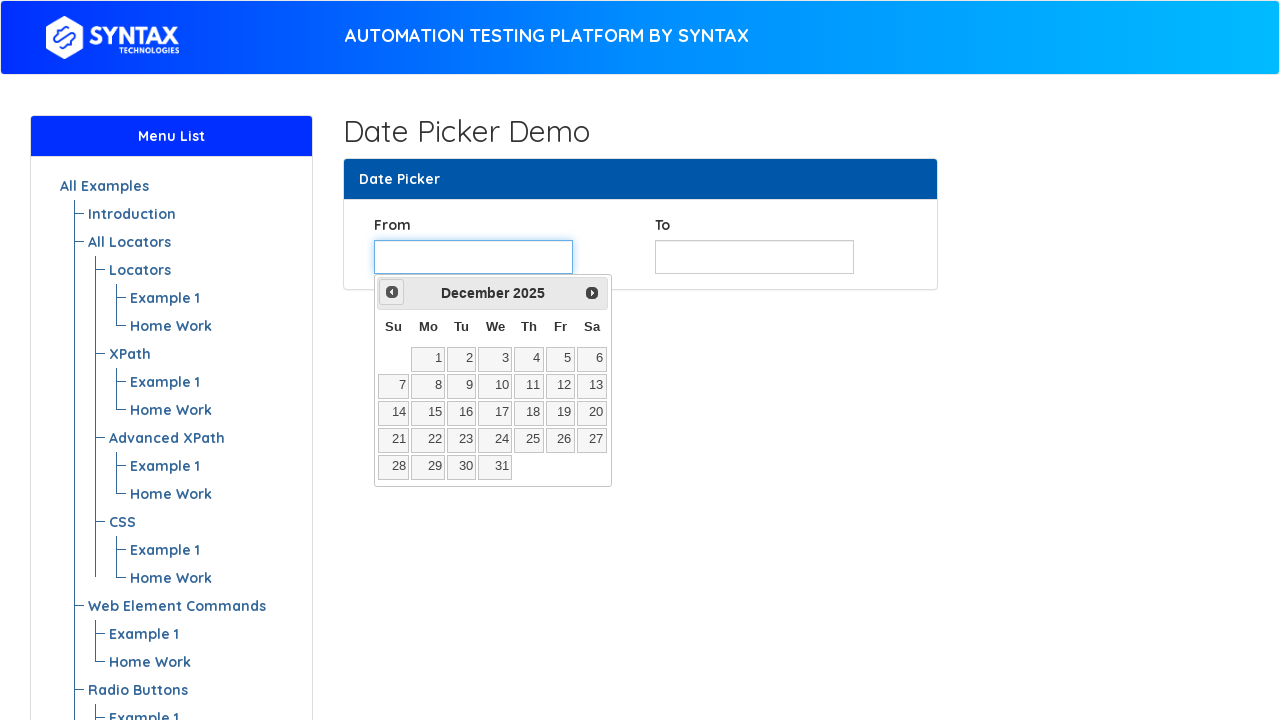

Clicked Prev button to go back year in calendar at (392, 292) on xpath=//span[text()='Prev']
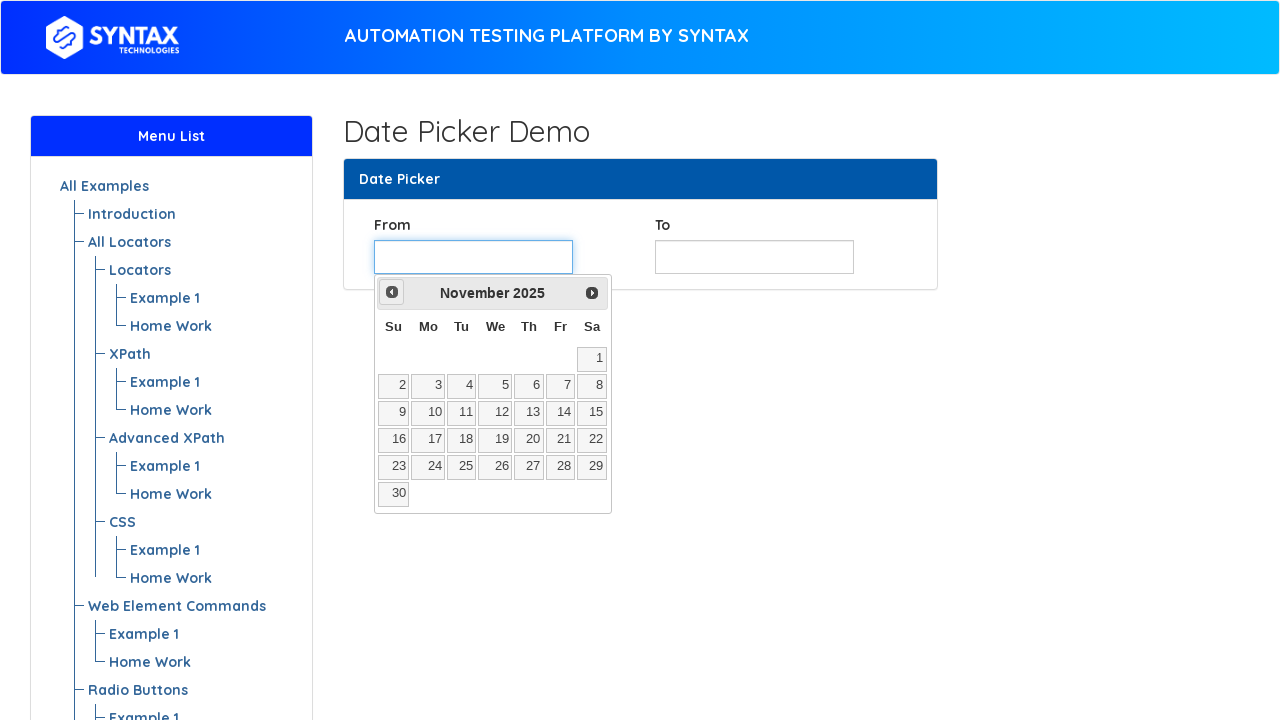

Clicked Prev button to go back year in calendar at (392, 292) on xpath=//span[text()='Prev']
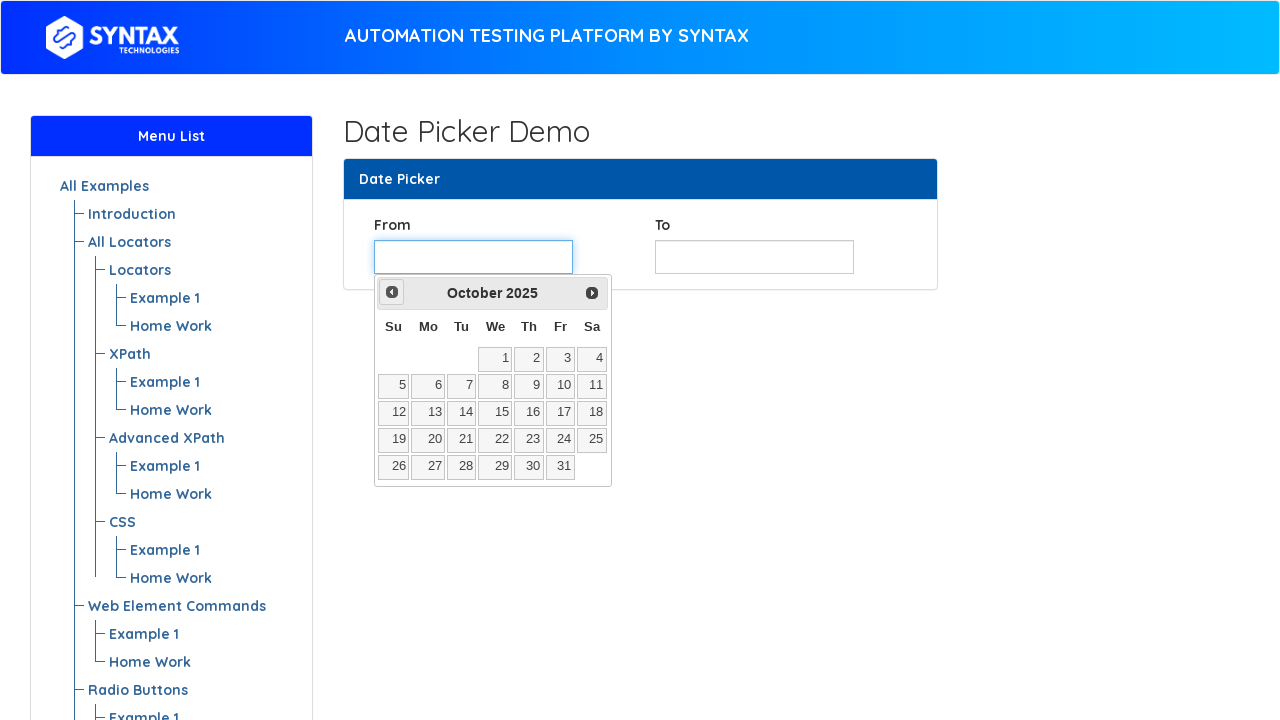

Clicked Prev button to go back year in calendar at (392, 292) on xpath=//span[text()='Prev']
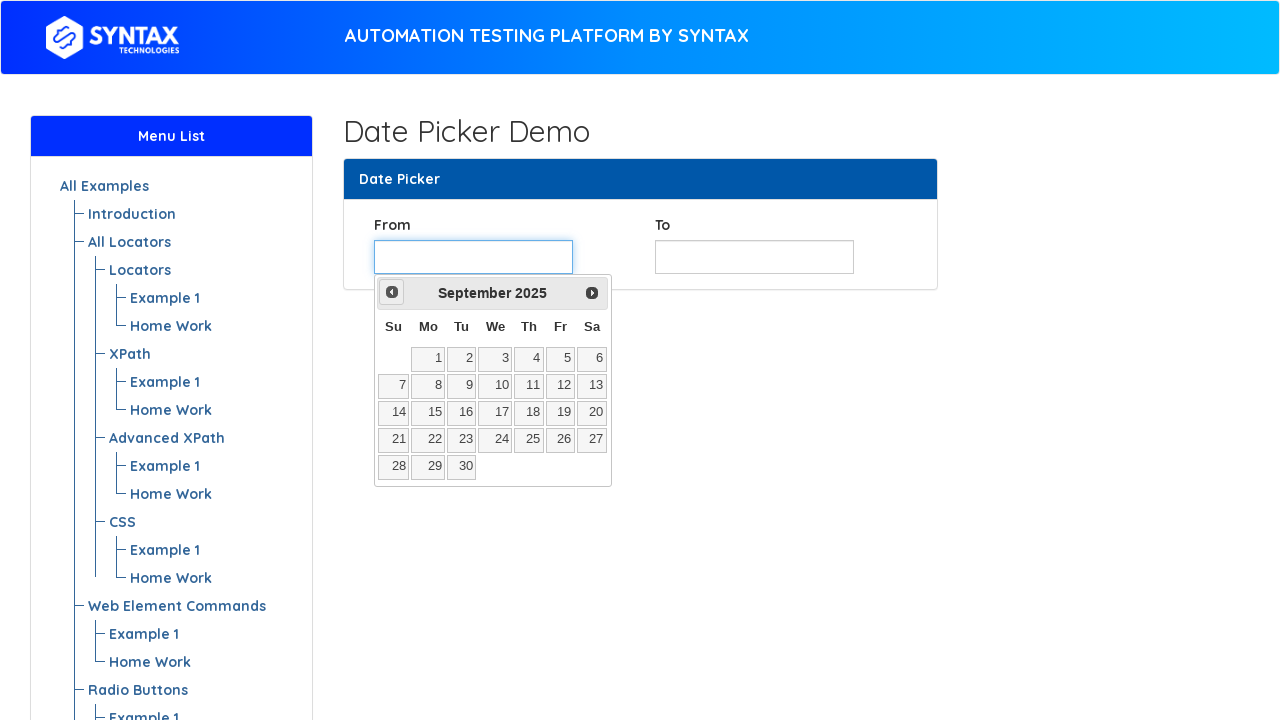

Clicked Prev button to go back year in calendar at (392, 292) on xpath=//span[text()='Prev']
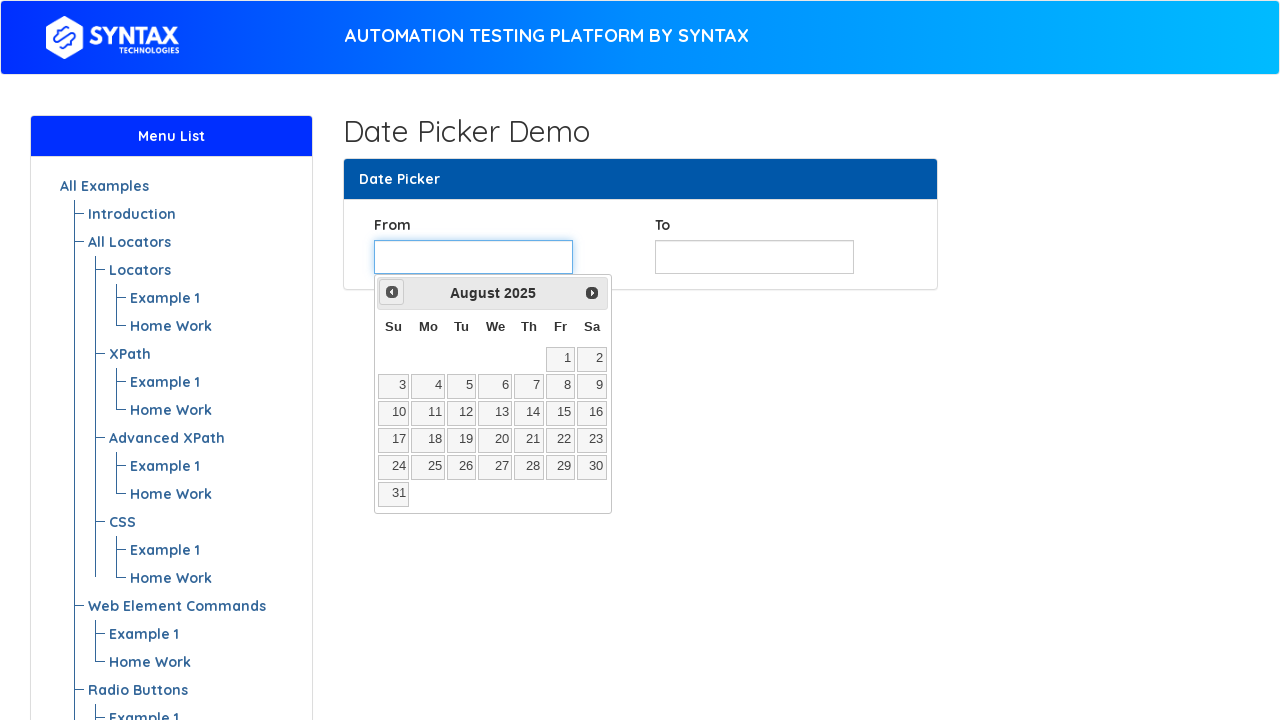

Clicked Prev button to go back year in calendar at (392, 292) on xpath=//span[text()='Prev']
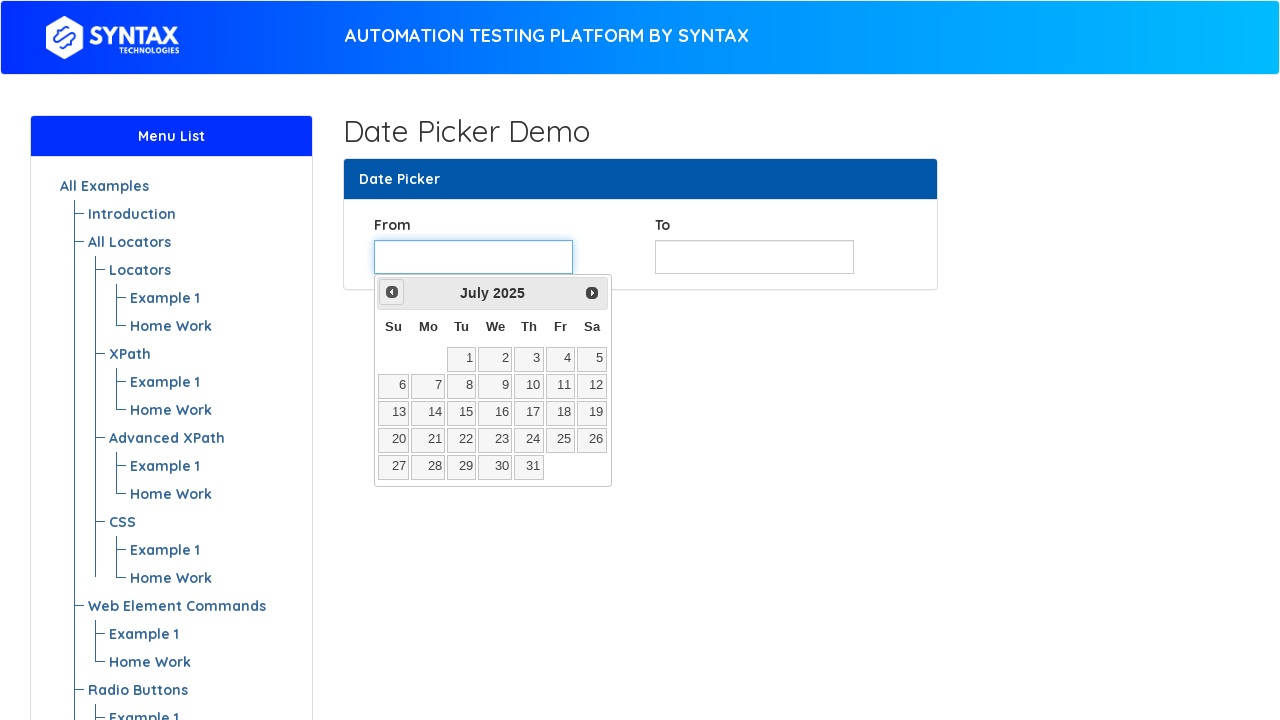

Clicked Prev button to go back year in calendar at (392, 292) on xpath=//span[text()='Prev']
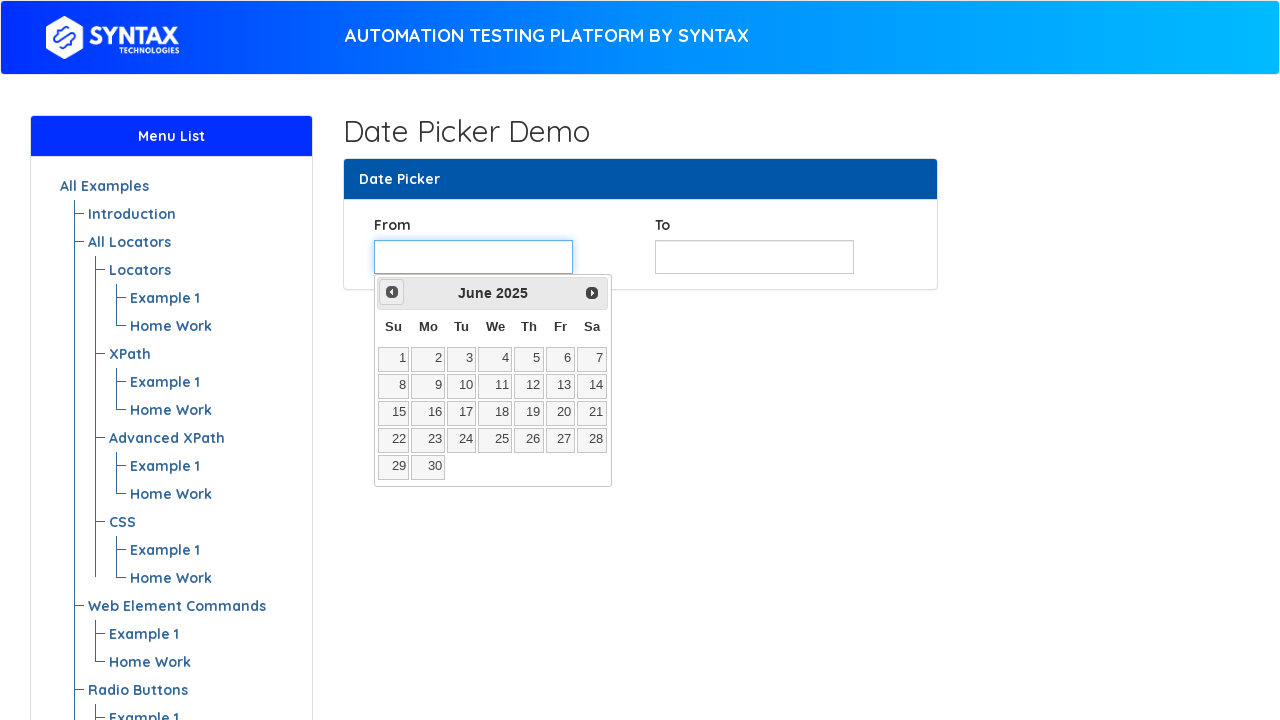

Clicked Prev button to go back year in calendar at (392, 292) on xpath=//span[text()='Prev']
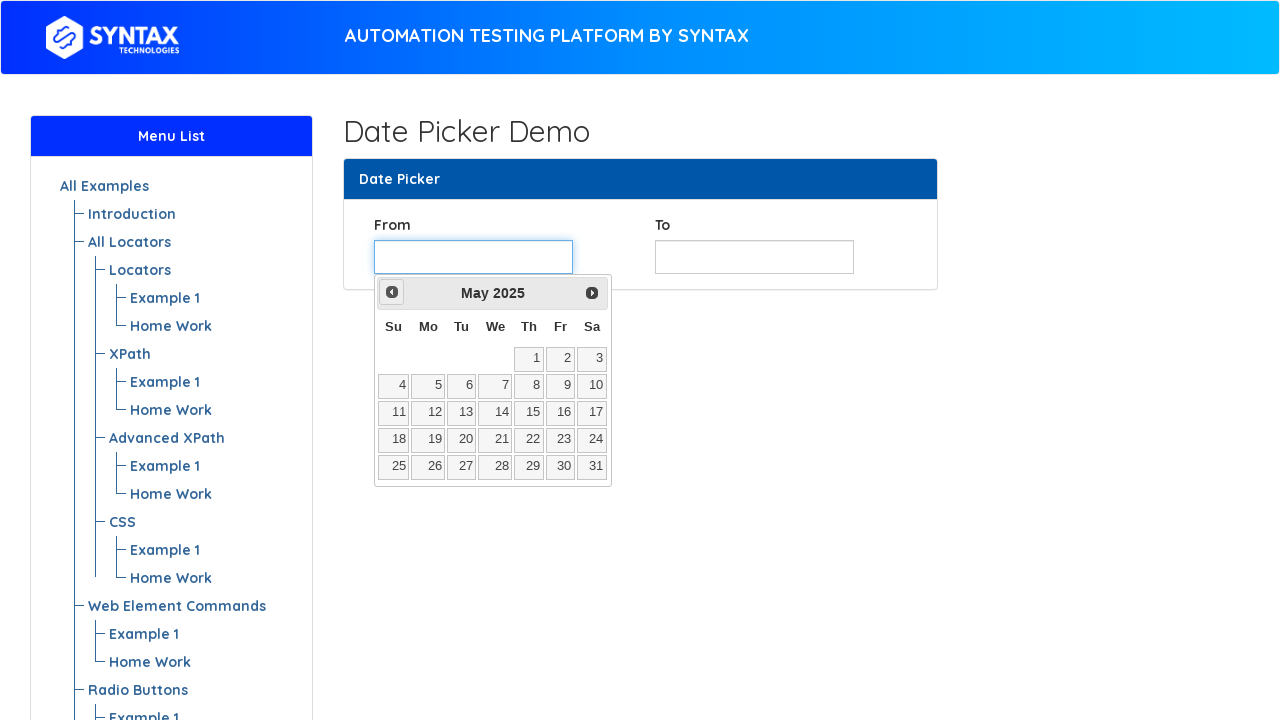

Clicked Prev button to go back year in calendar at (392, 292) on xpath=//span[text()='Prev']
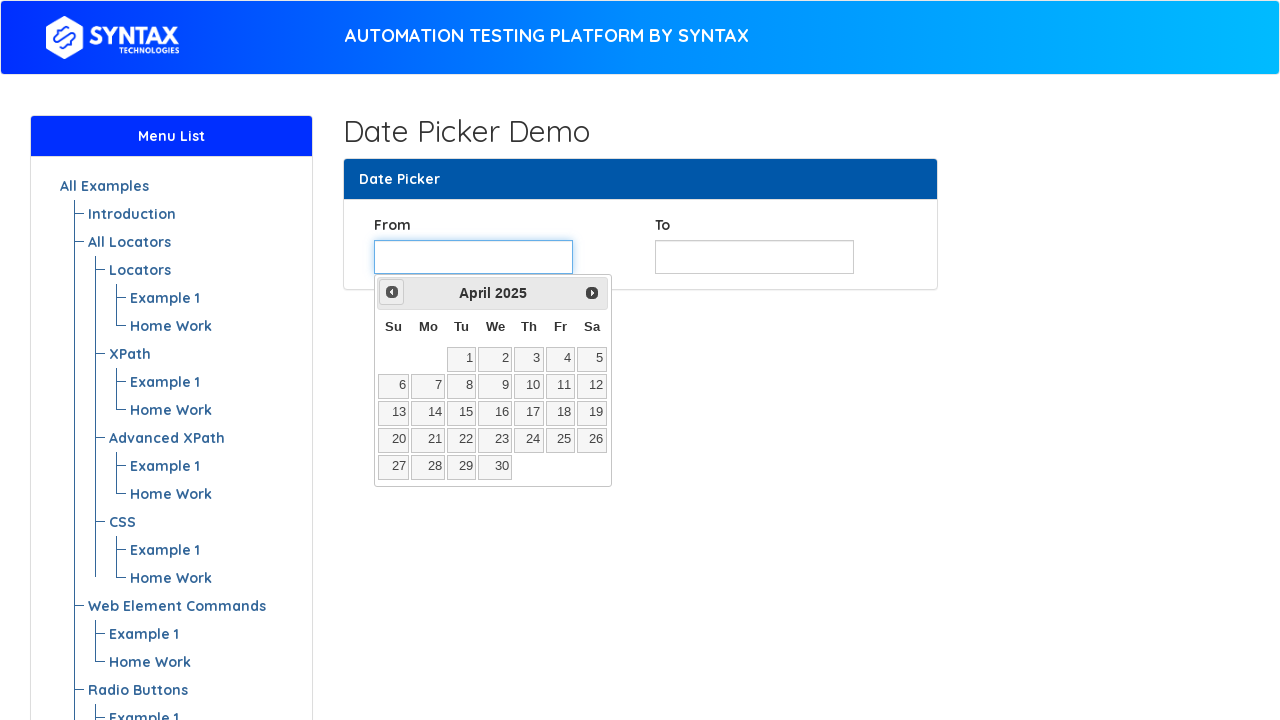

Clicked Prev button to go back year in calendar at (392, 292) on xpath=//span[text()='Prev']
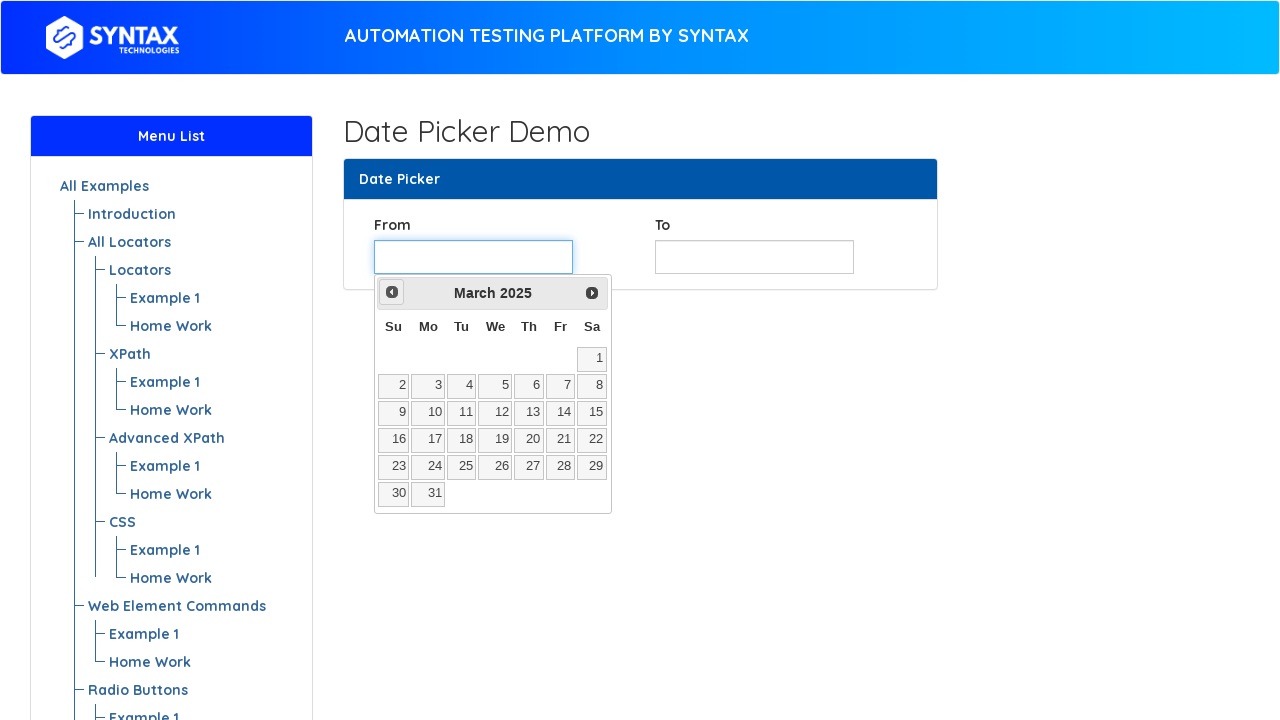

Clicked Prev button to go back year in calendar at (392, 292) on xpath=//span[text()='Prev']
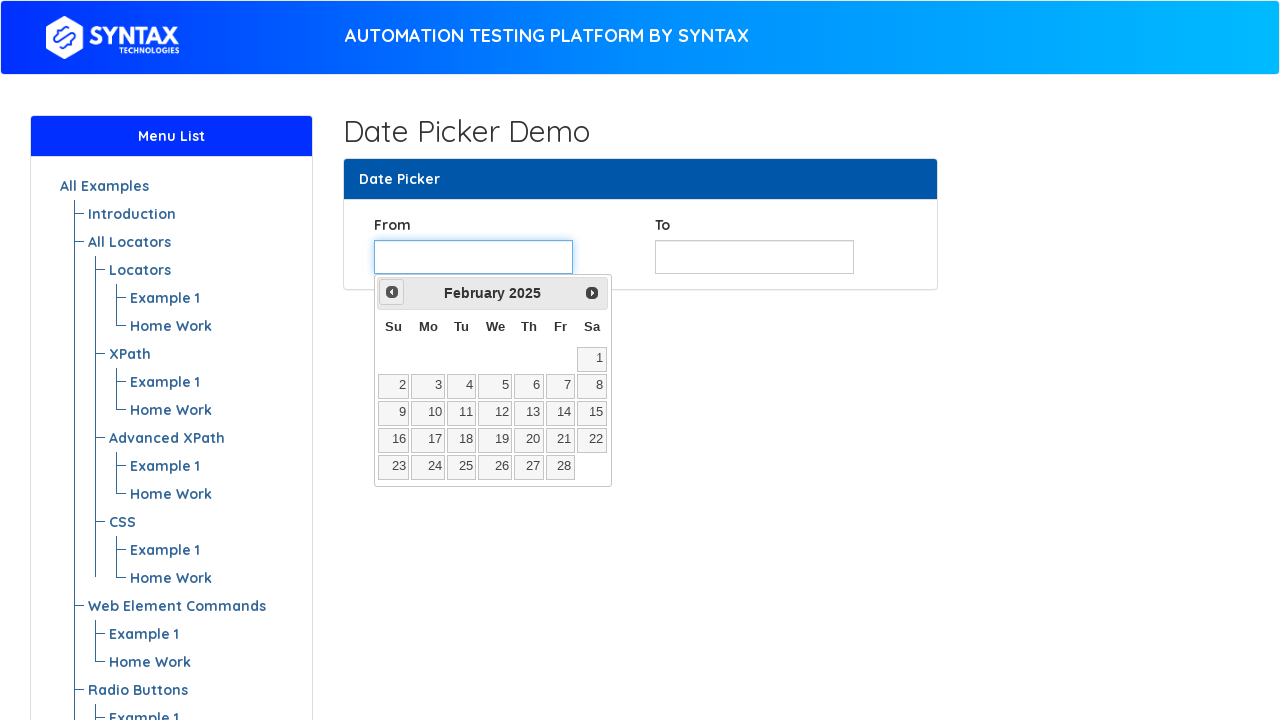

Clicked Prev button to go back year in calendar at (392, 292) on xpath=//span[text()='Prev']
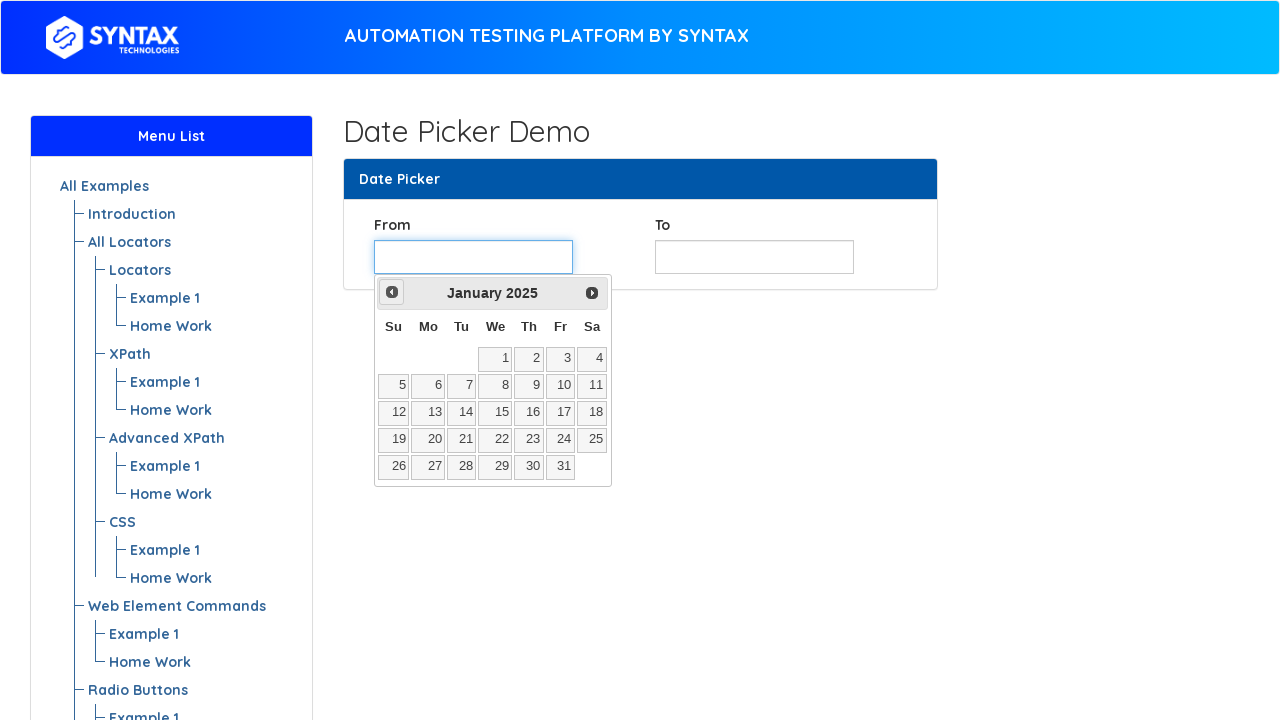

Clicked Prev button to go back year in calendar at (392, 292) on xpath=//span[text()='Prev']
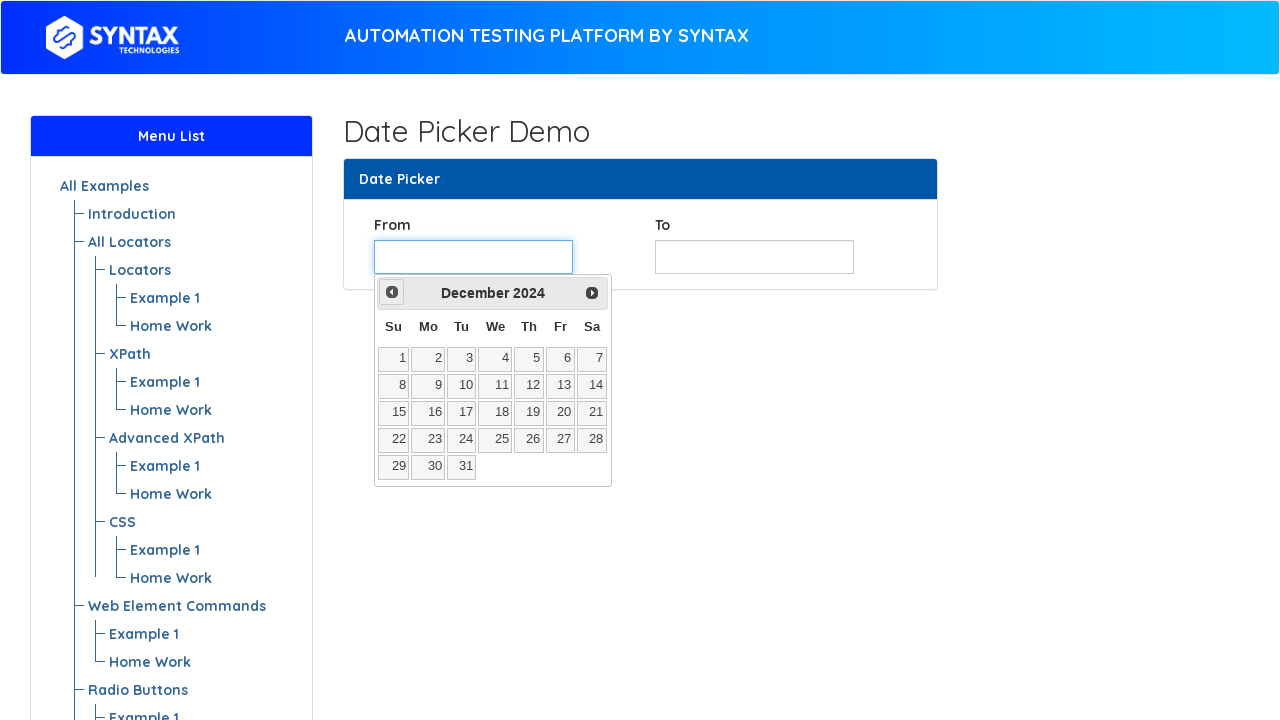

Clicked Prev button to go back year in calendar at (392, 292) on xpath=//span[text()='Prev']
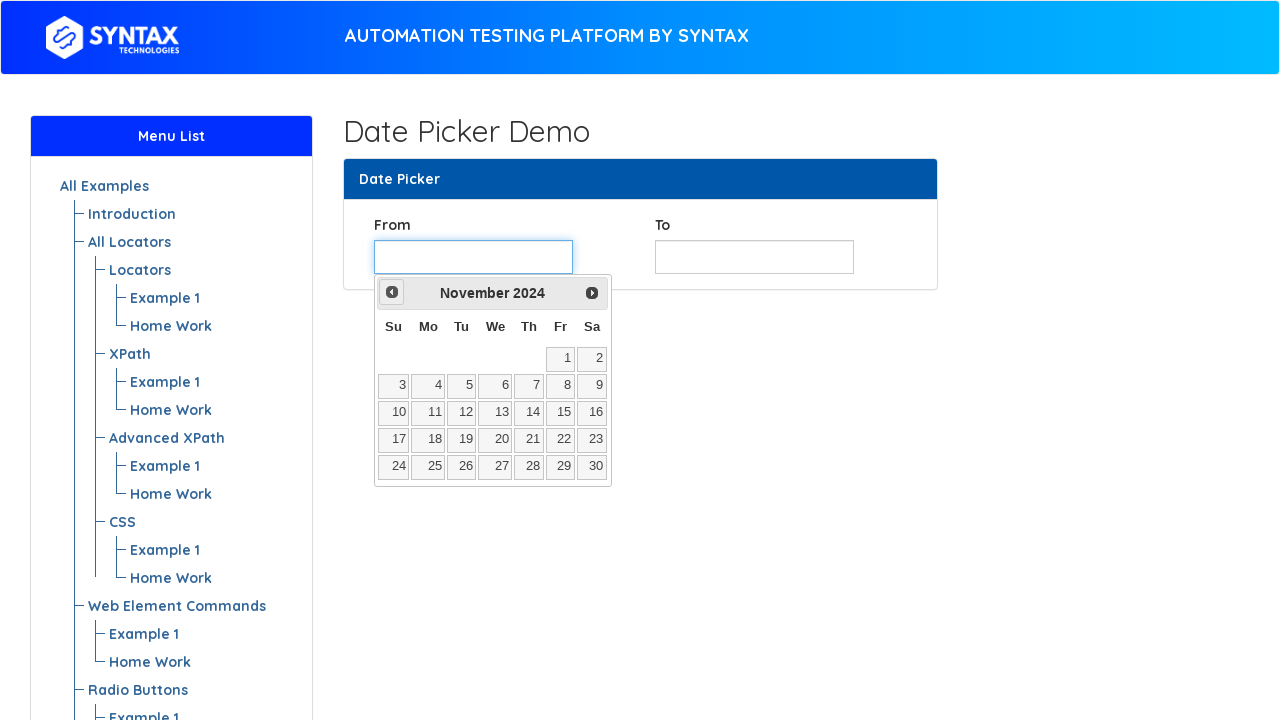

Clicked Prev button to go back year in calendar at (392, 292) on xpath=//span[text()='Prev']
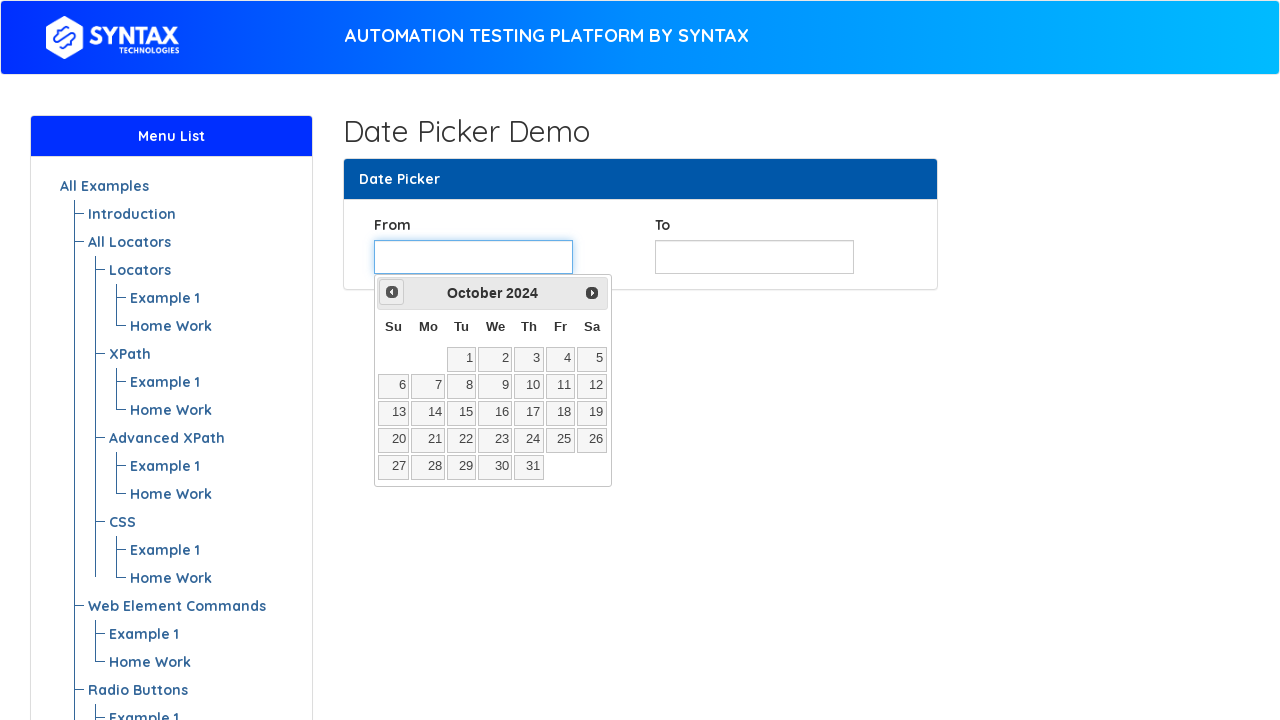

Clicked Prev button to go back year in calendar at (392, 292) on xpath=//span[text()='Prev']
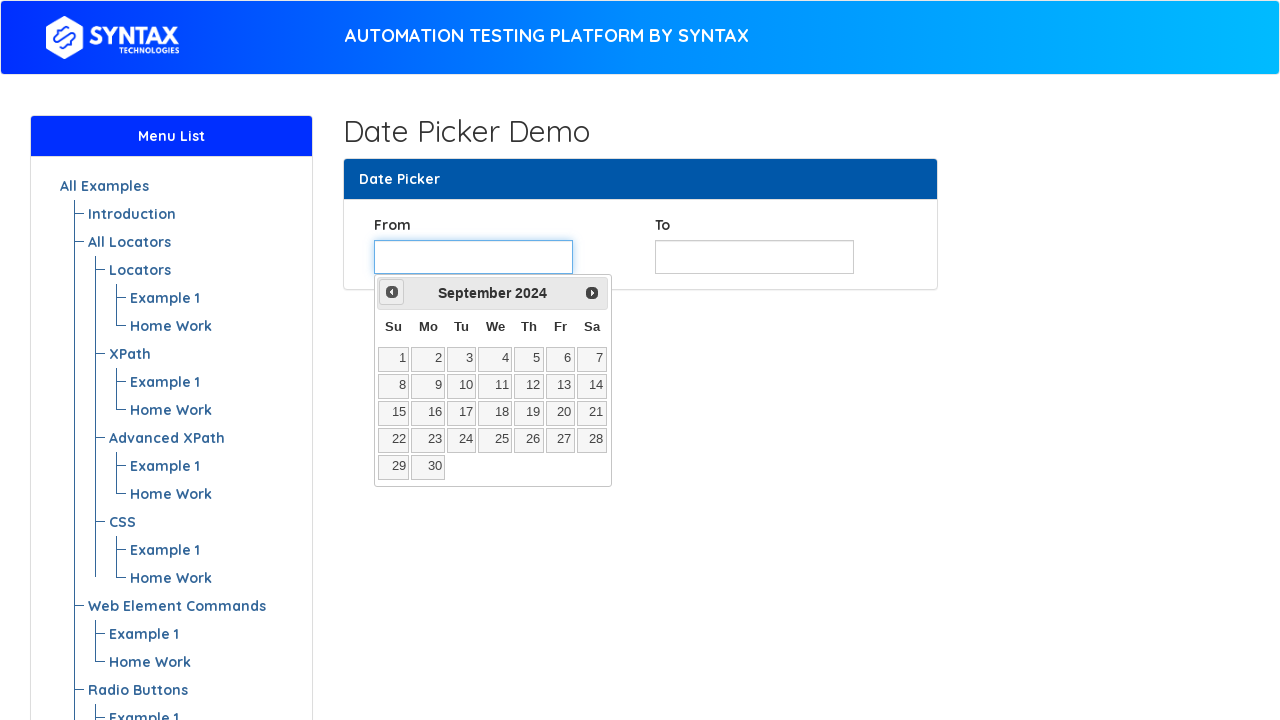

Clicked Prev button to go back year in calendar at (392, 292) on xpath=//span[text()='Prev']
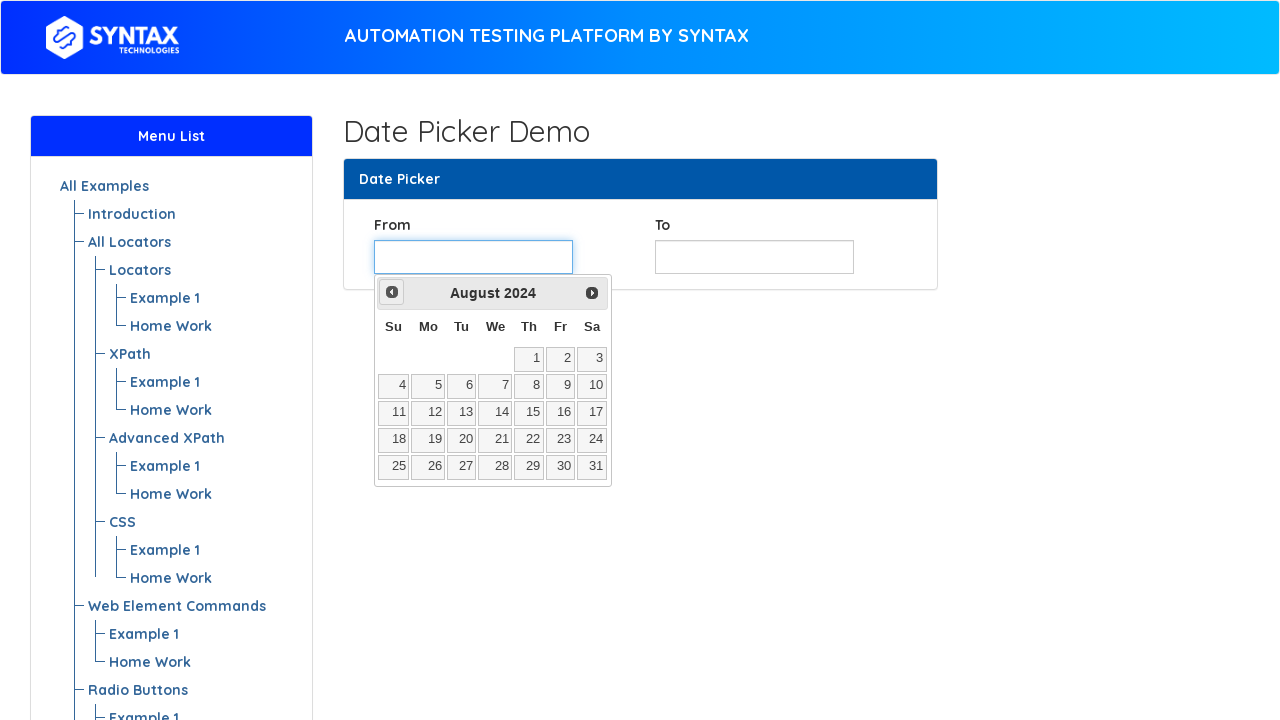

Clicked Prev button to go back year in calendar at (392, 292) on xpath=//span[text()='Prev']
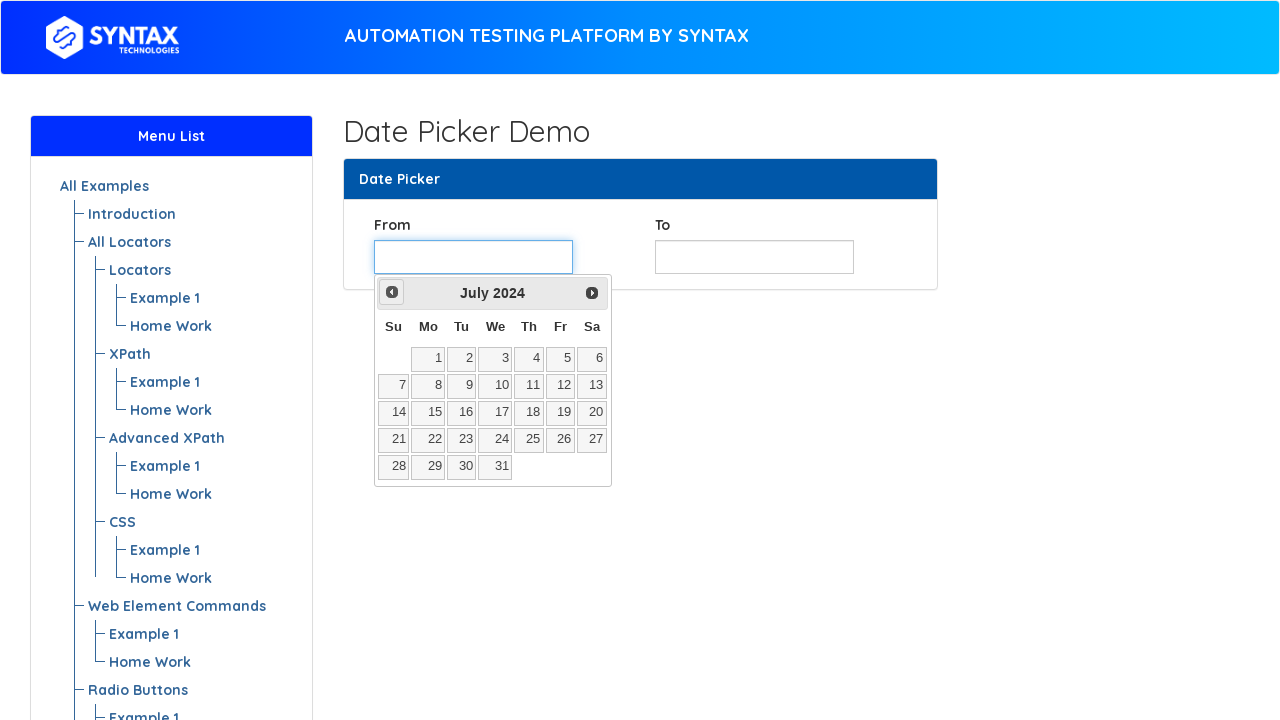

Clicked Prev button to go back year in calendar at (392, 292) on xpath=//span[text()='Prev']
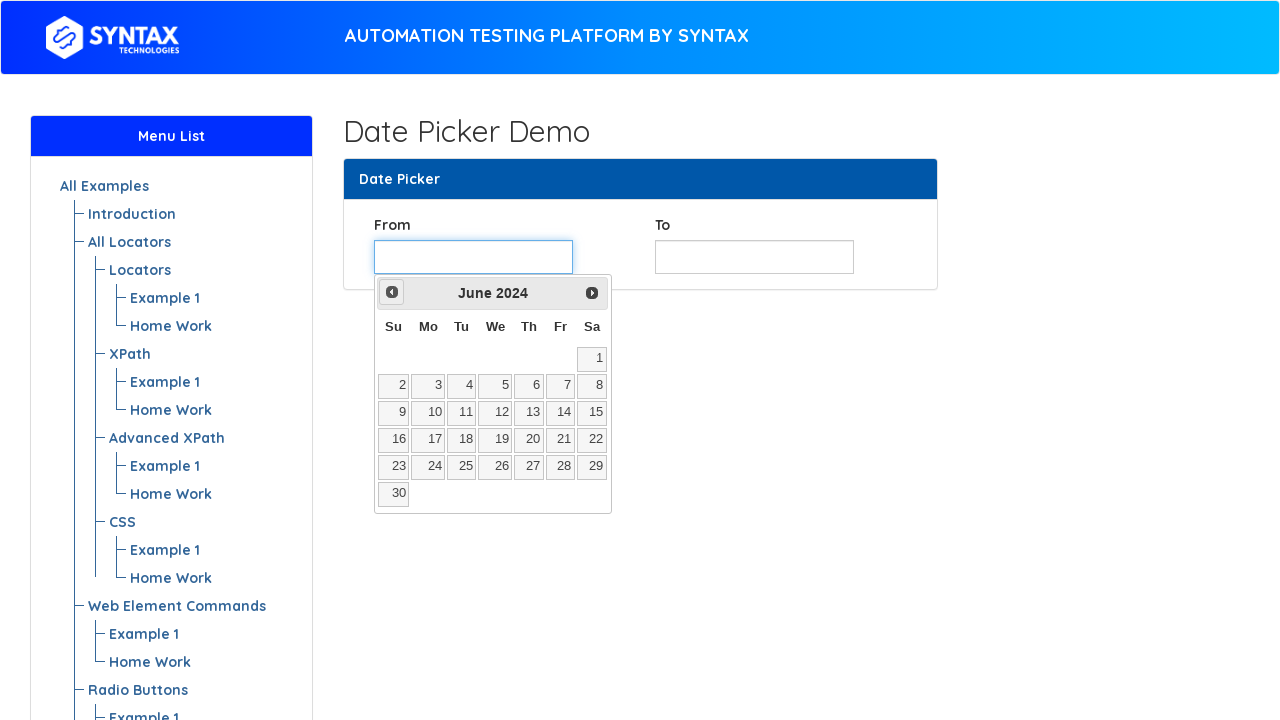

Clicked Prev button to go back year in calendar at (392, 292) on xpath=//span[text()='Prev']
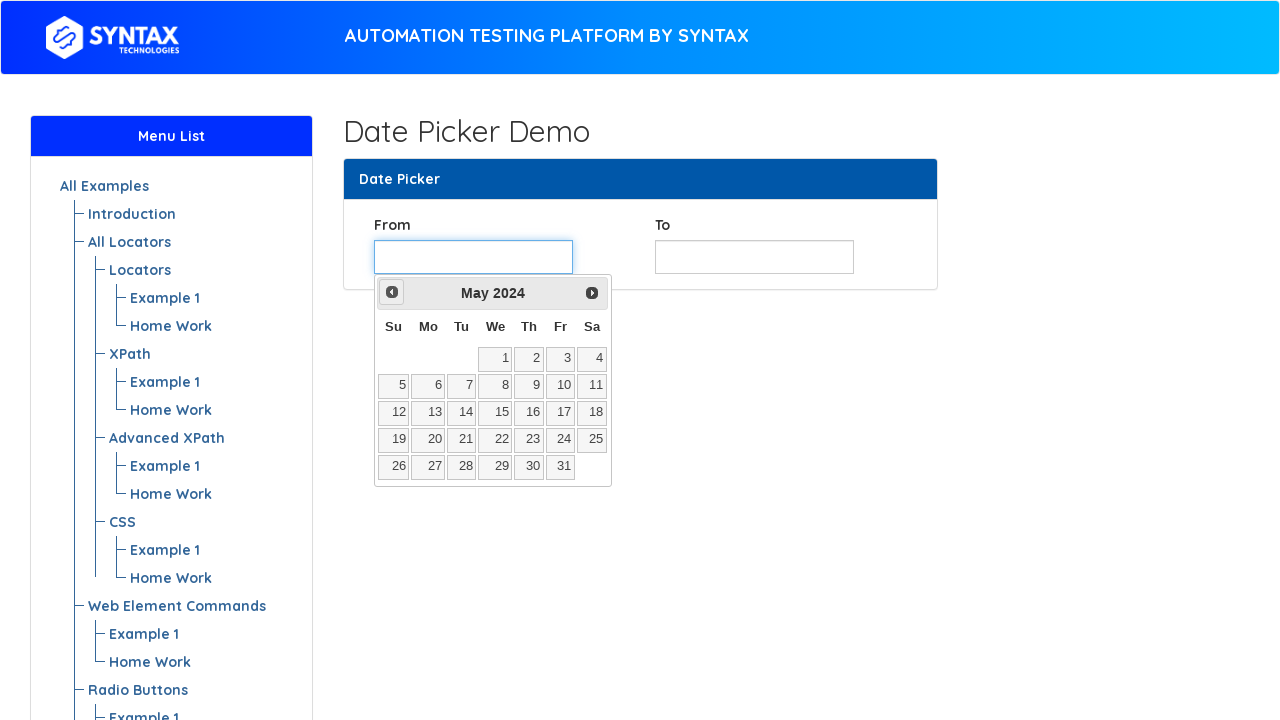

Clicked Prev button to go back year in calendar at (392, 292) on xpath=//span[text()='Prev']
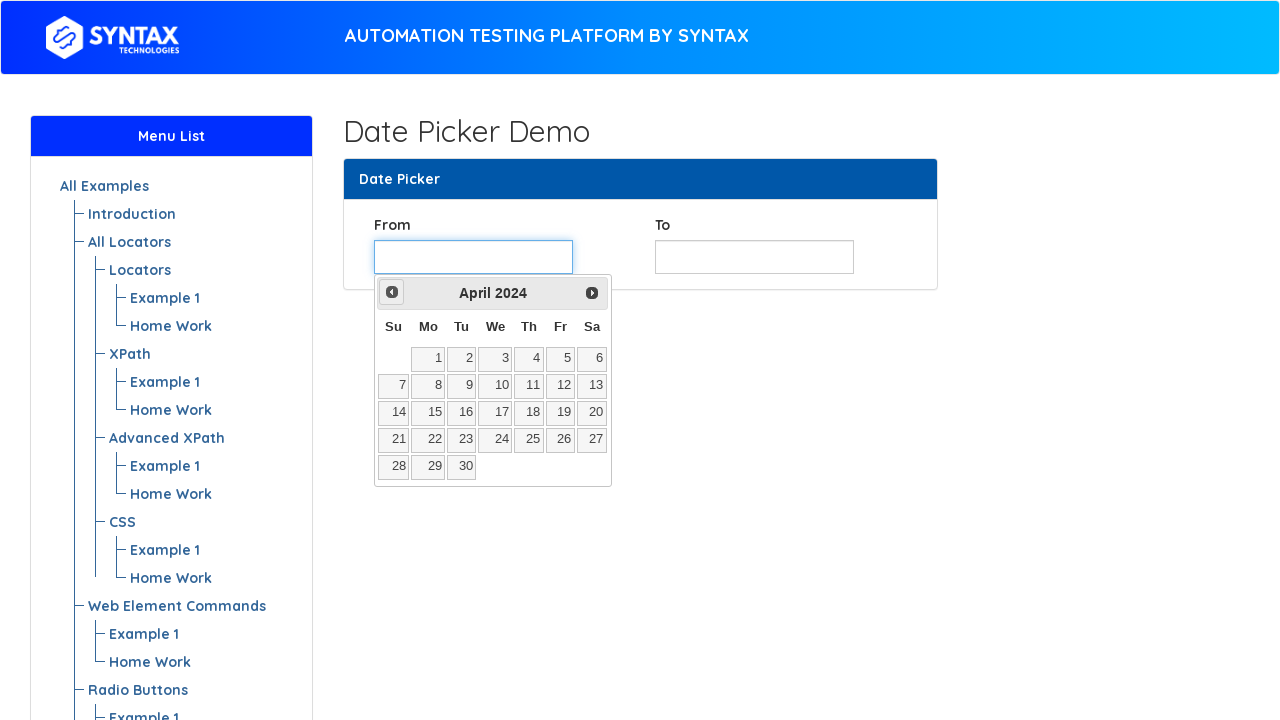

Clicked Prev button to go back year in calendar at (392, 292) on xpath=//span[text()='Prev']
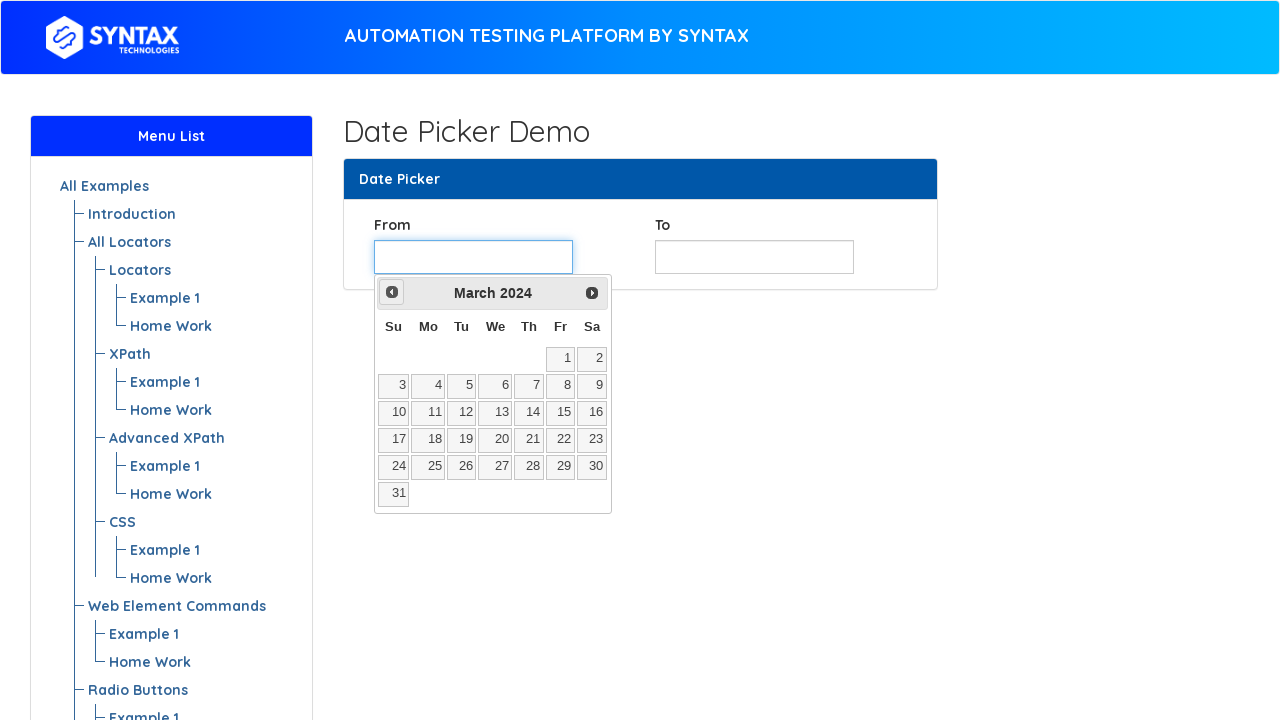

Clicked Prev button to go back year in calendar at (392, 292) on xpath=//span[text()='Prev']
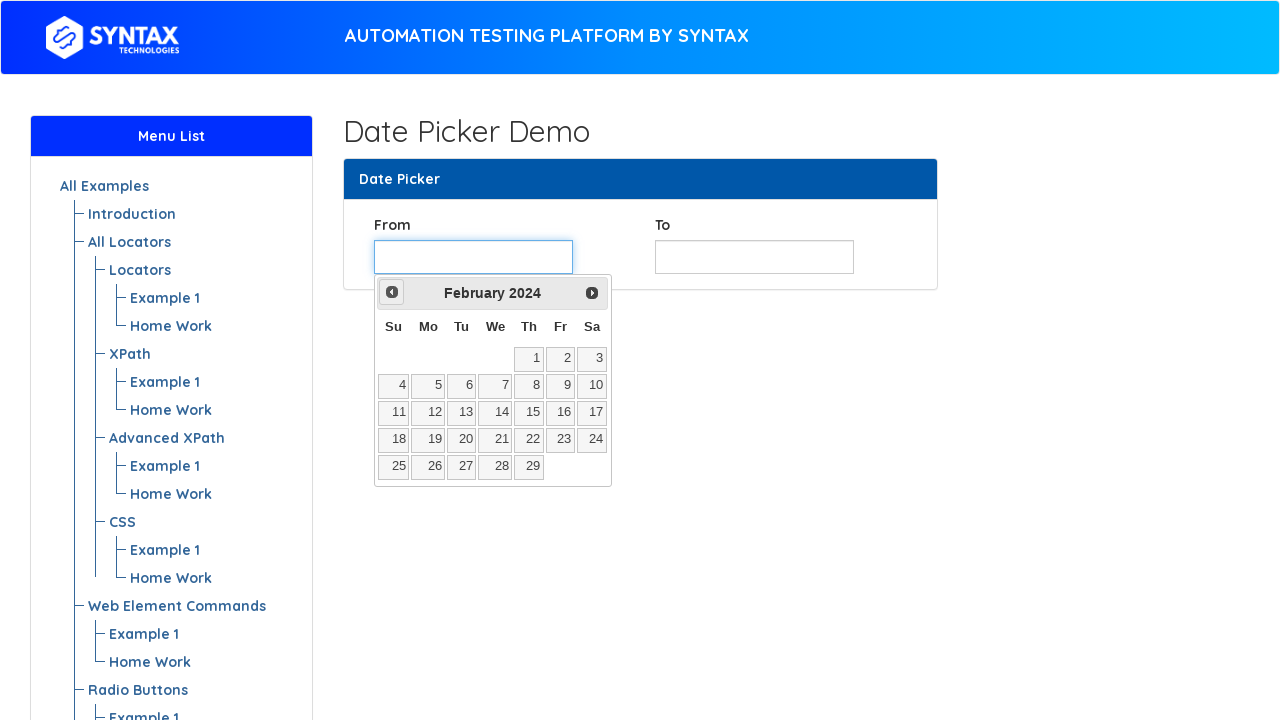

Clicked Prev button to go back year in calendar at (392, 292) on xpath=//span[text()='Prev']
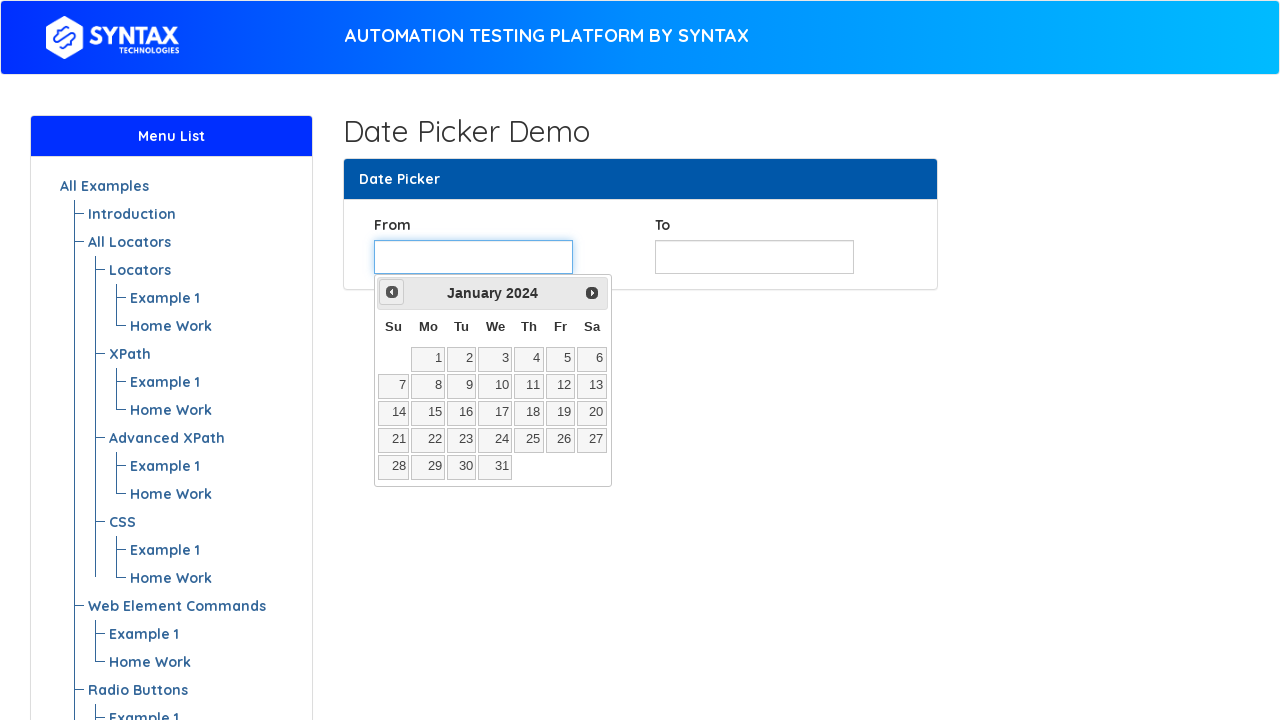

Clicked Prev button to go back year in calendar at (392, 292) on xpath=//span[text()='Prev']
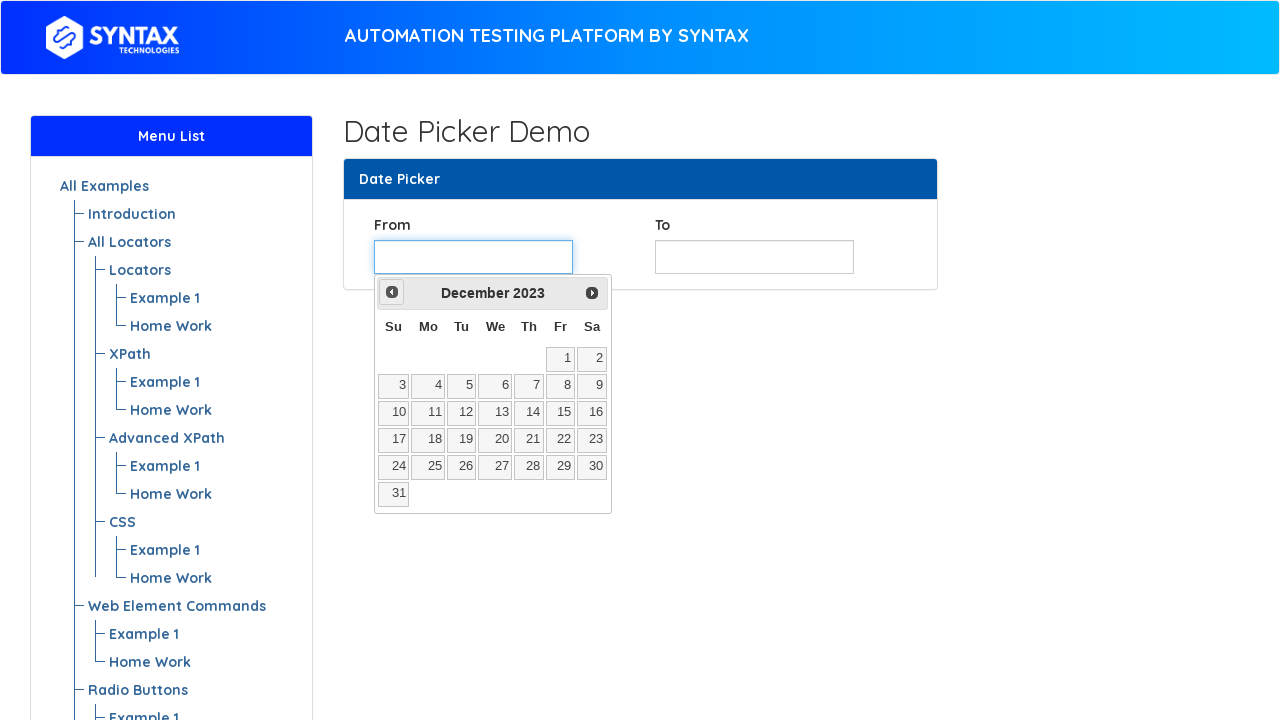

Selected date 2 in calendar at (592, 359) on xpath=//table/tbody/tr/td/a >> nth=1
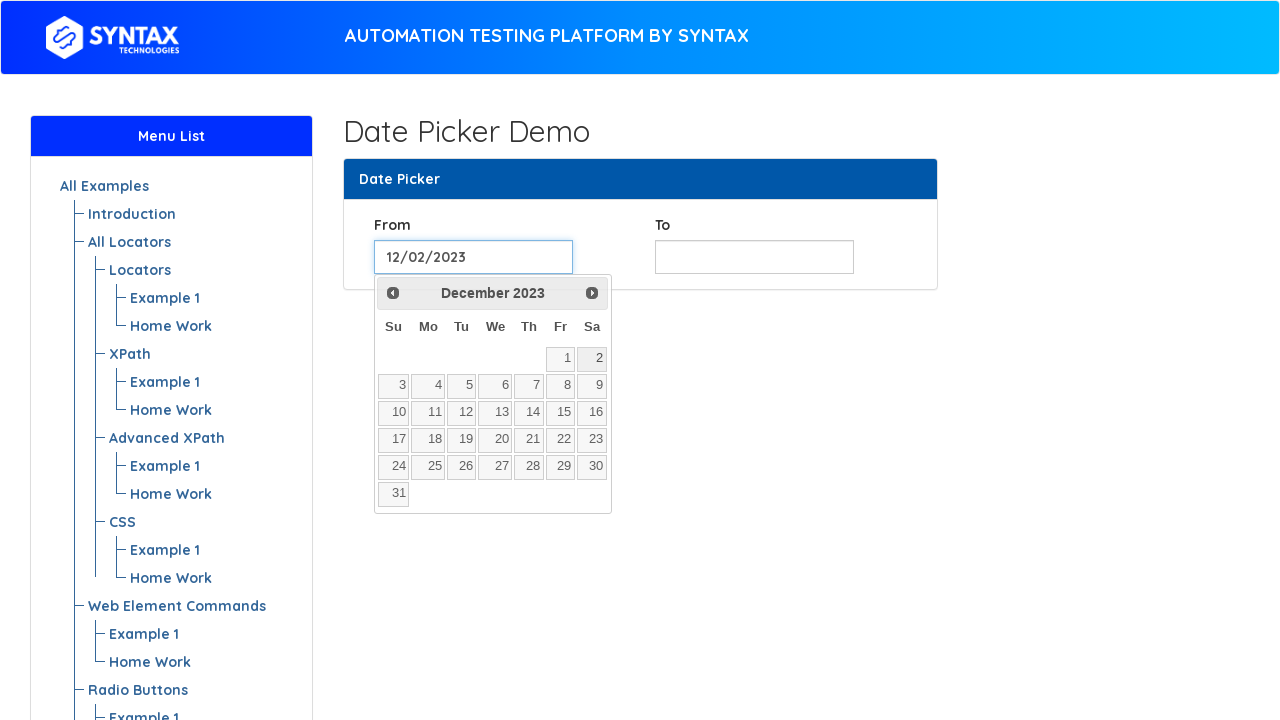

Selected 'From' date as December 2, 2023
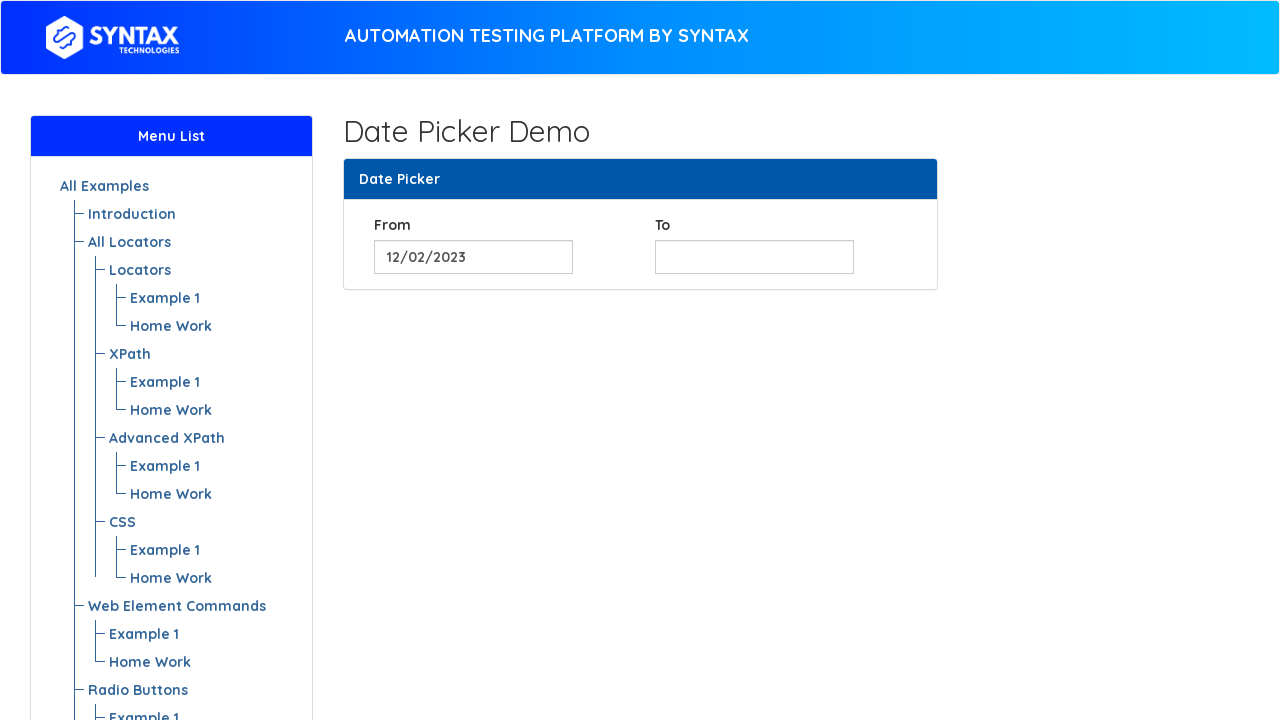

Waited for calendar to close after selecting 'From' date
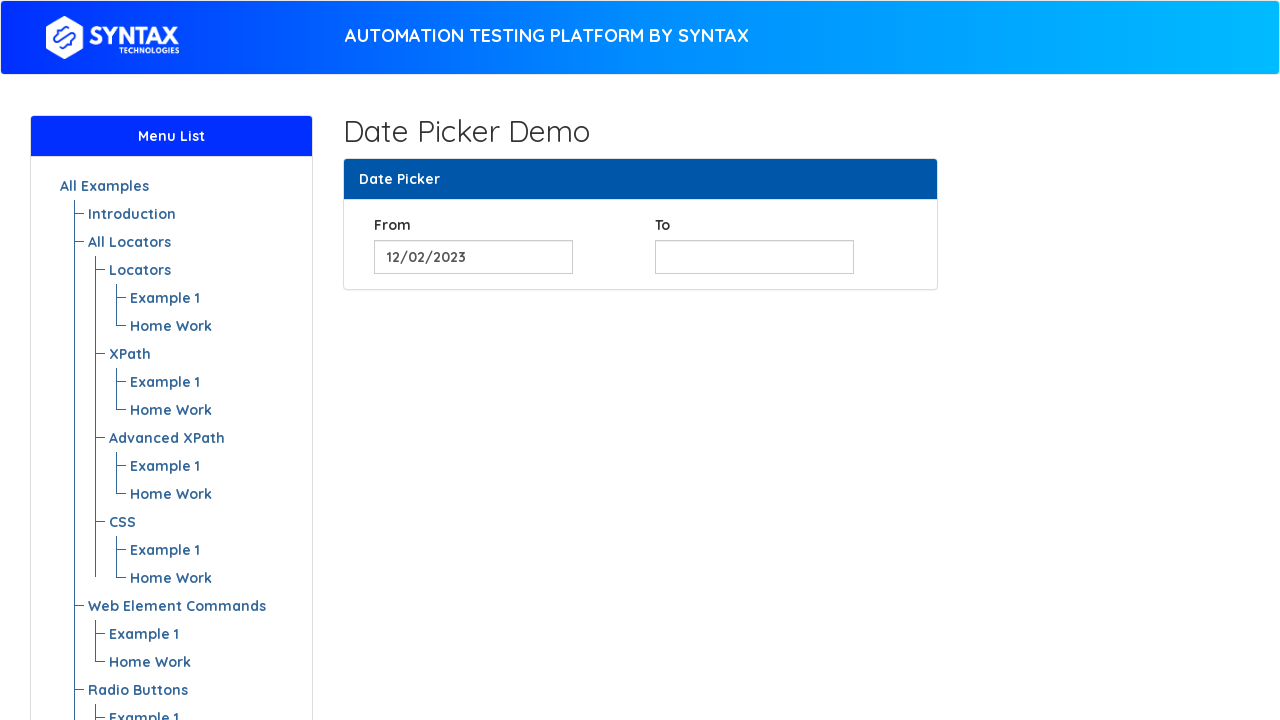

Clicked 'To' date input field to open calendar at (754, 257) on xpath=//input[@id='to_date']
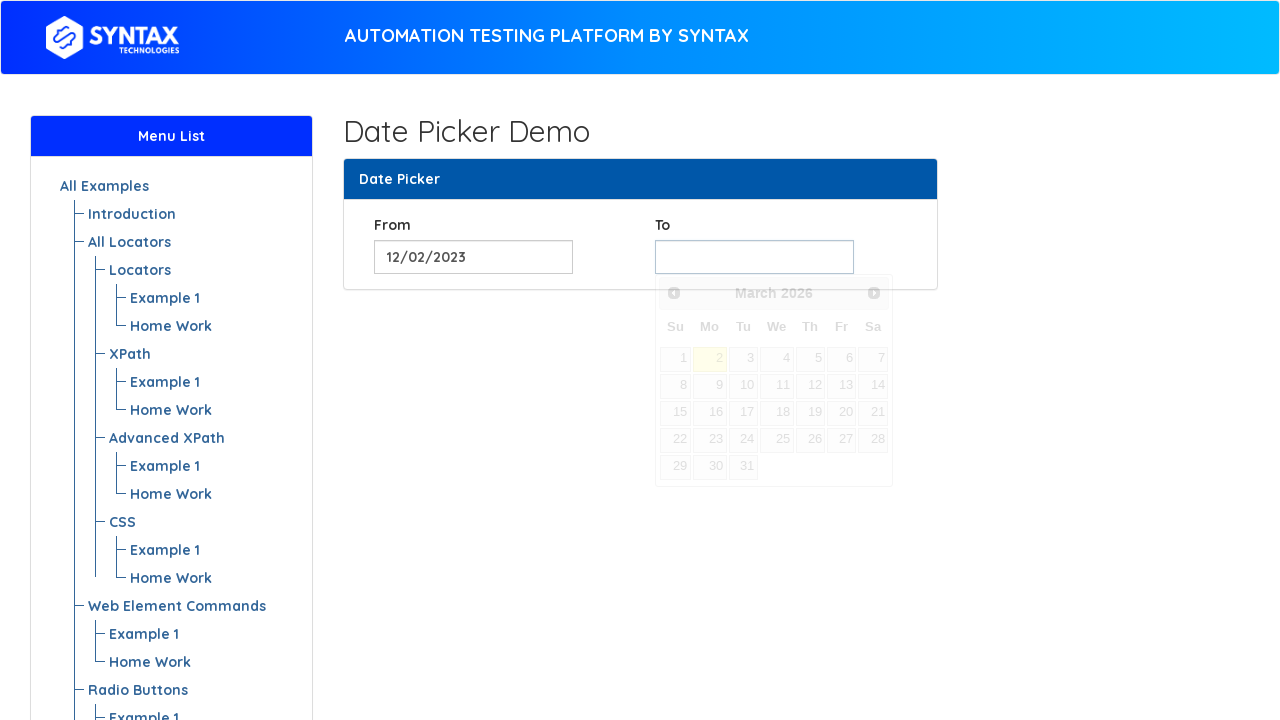

Clicked Next button to advance year in calendar at (874, 293) on xpath=//span[text()='Next']
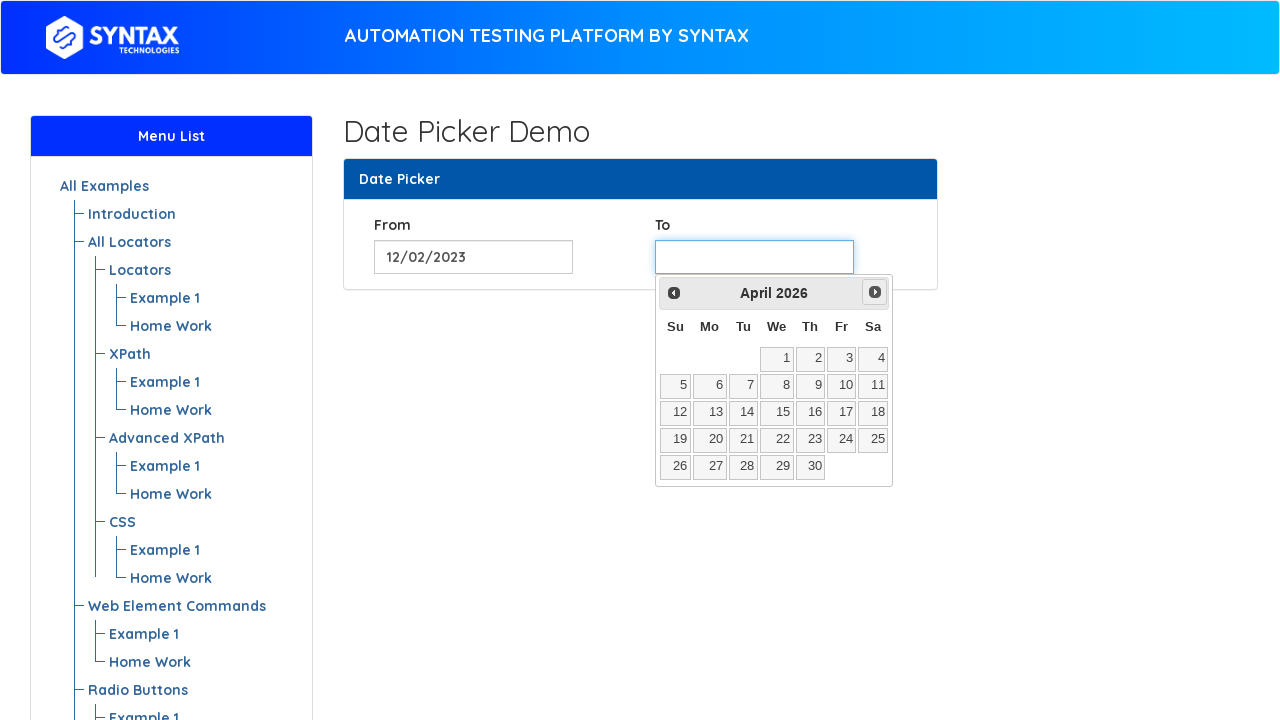

Clicked Next button to advance year in calendar at (875, 292) on xpath=//span[text()='Next']
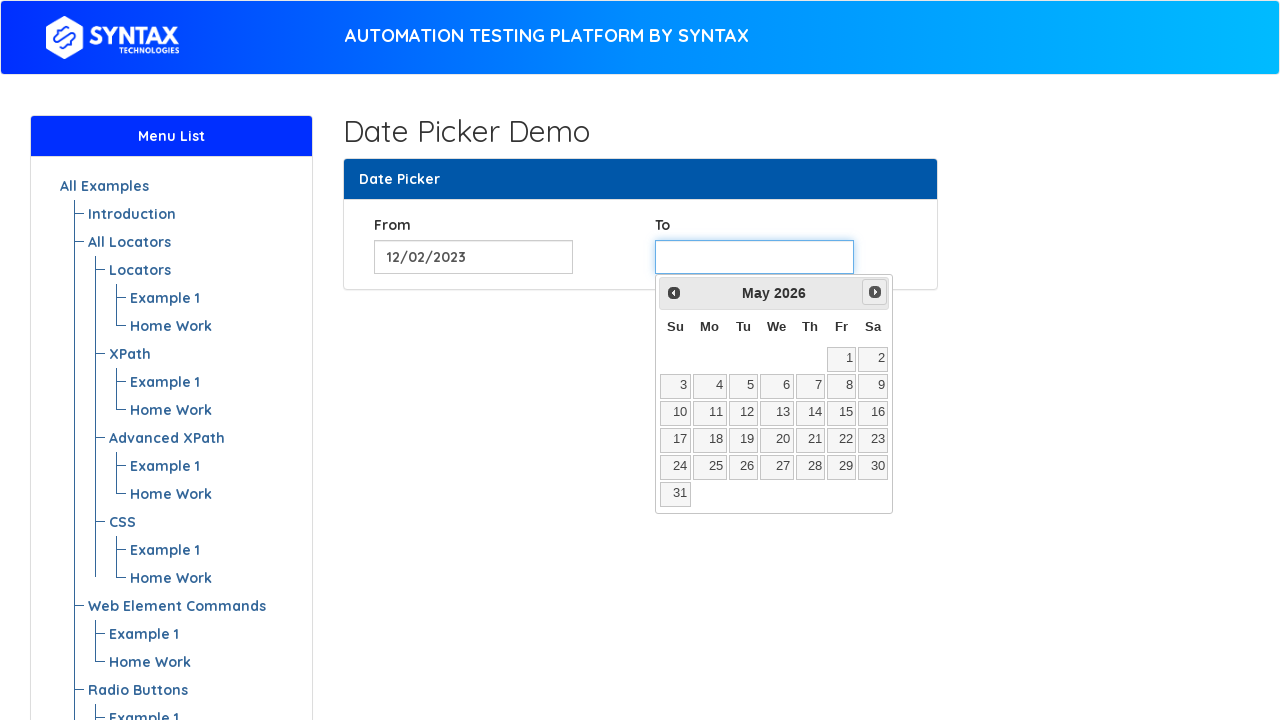

Clicked Next button to advance year in calendar at (875, 292) on xpath=//span[text()='Next']
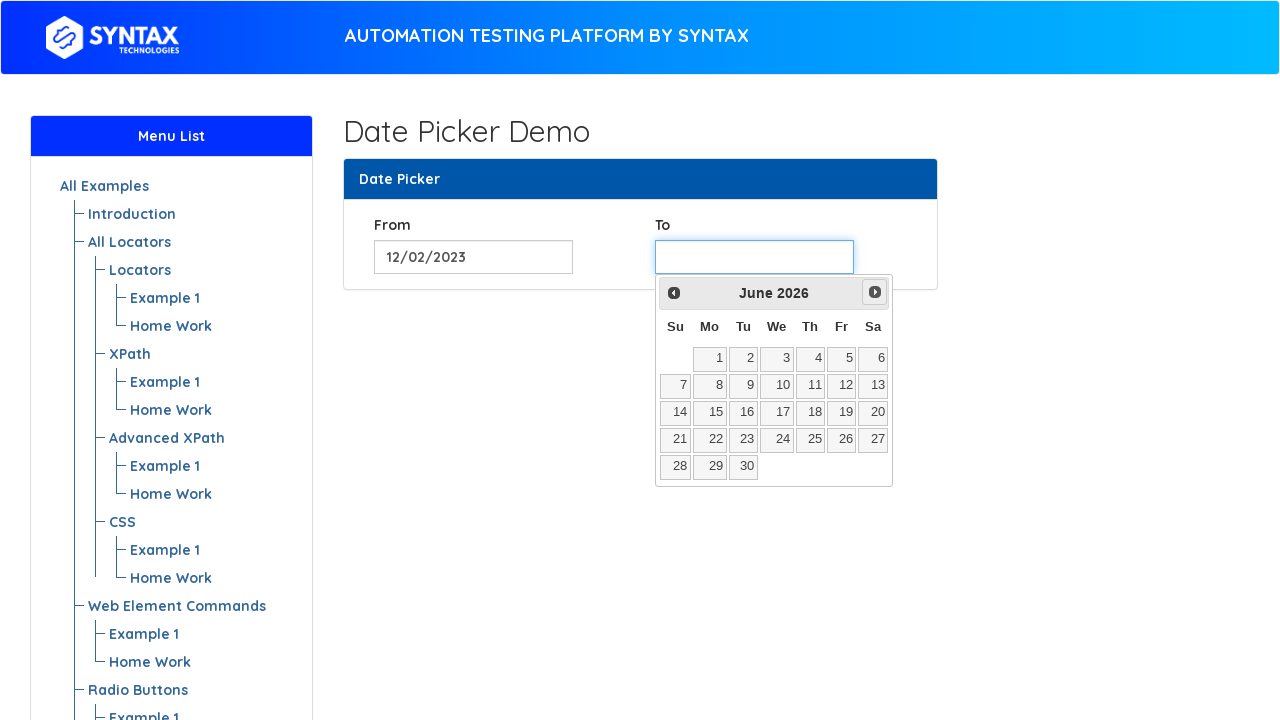

Clicked Next button to advance year in calendar at (875, 292) on xpath=//span[text()='Next']
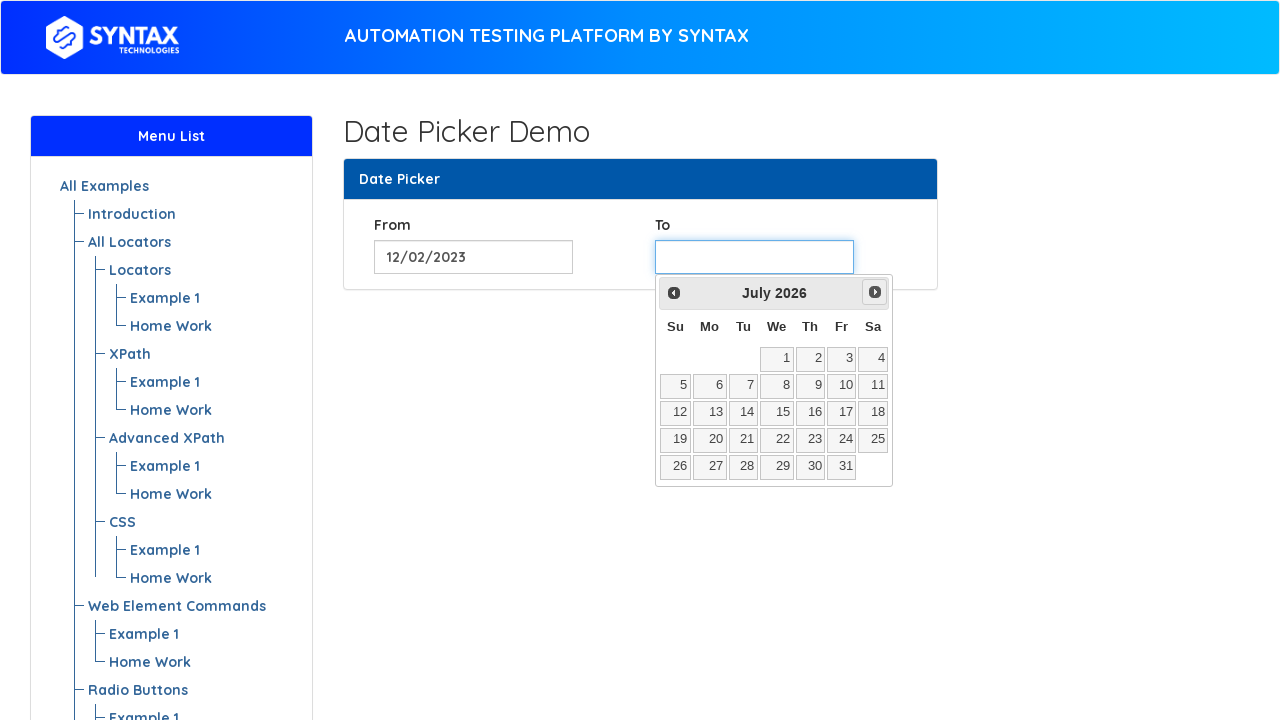

Clicked Next button to advance year in calendar at (875, 292) on xpath=//span[text()='Next']
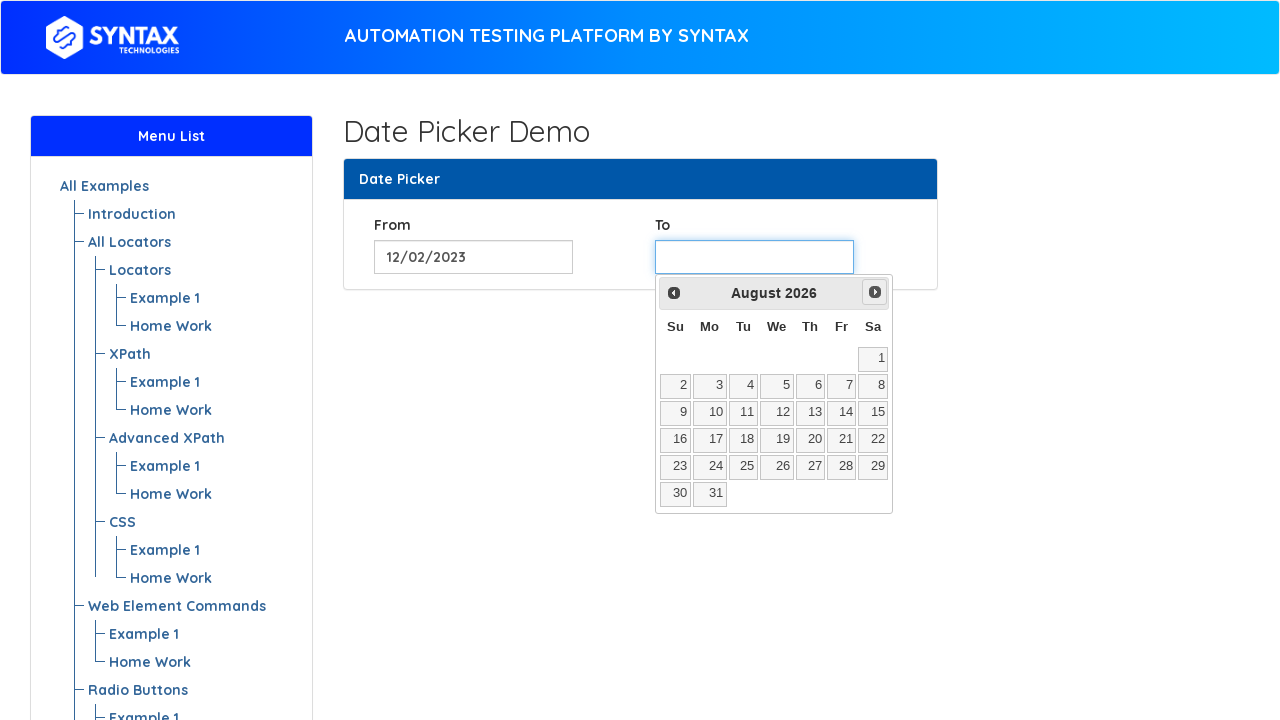

Clicked Next button to advance year in calendar at (875, 292) on xpath=//span[text()='Next']
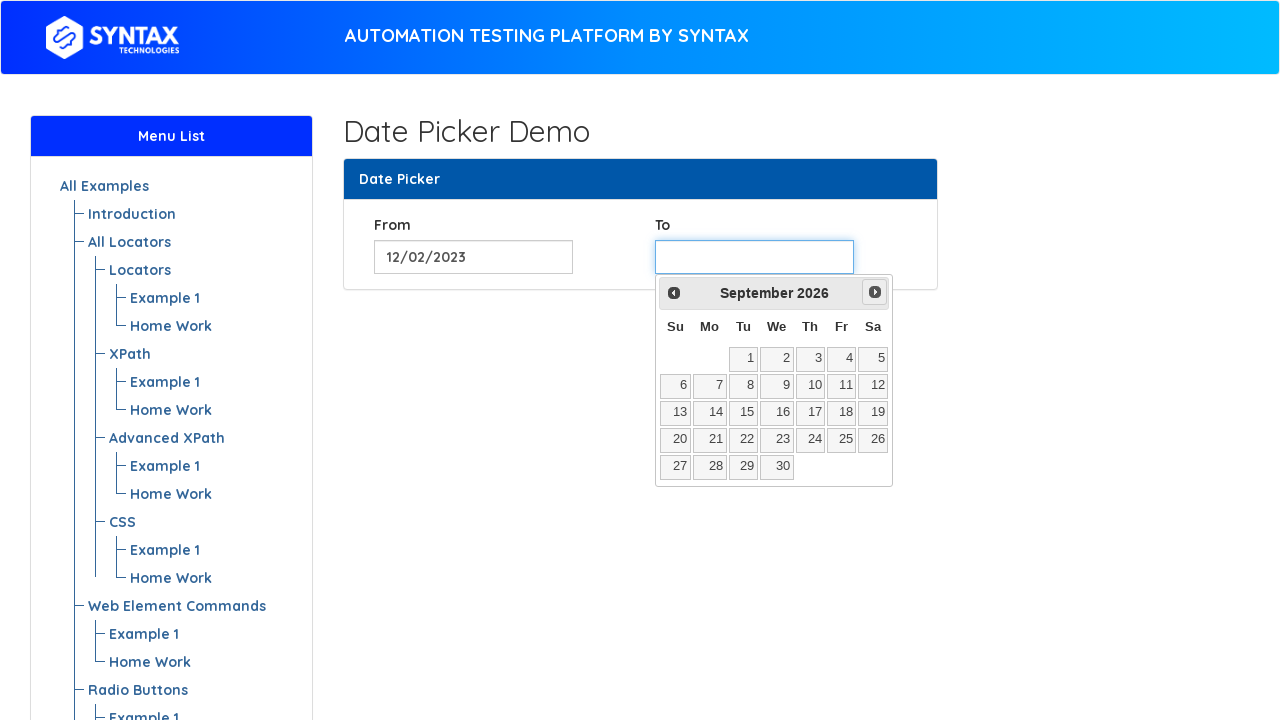

Clicked Next button to advance year in calendar at (875, 292) on xpath=//span[text()='Next']
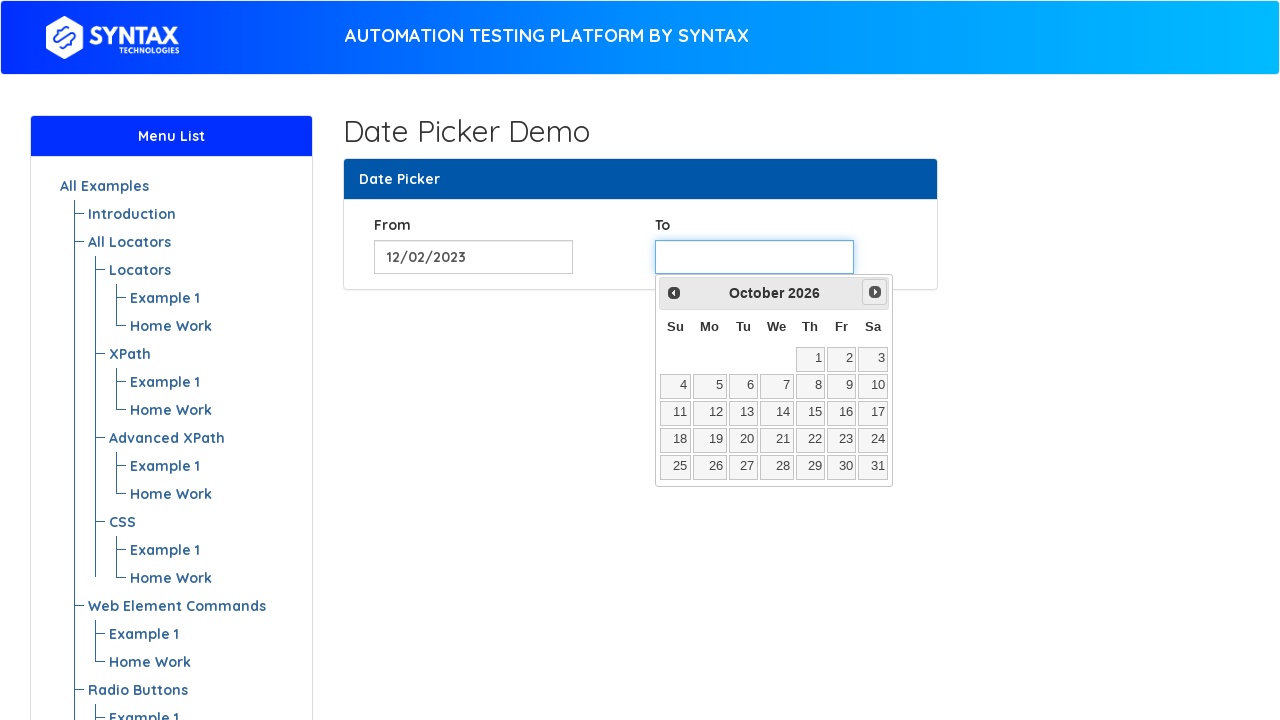

Clicked Next button to advance year in calendar at (875, 292) on xpath=//span[text()='Next']
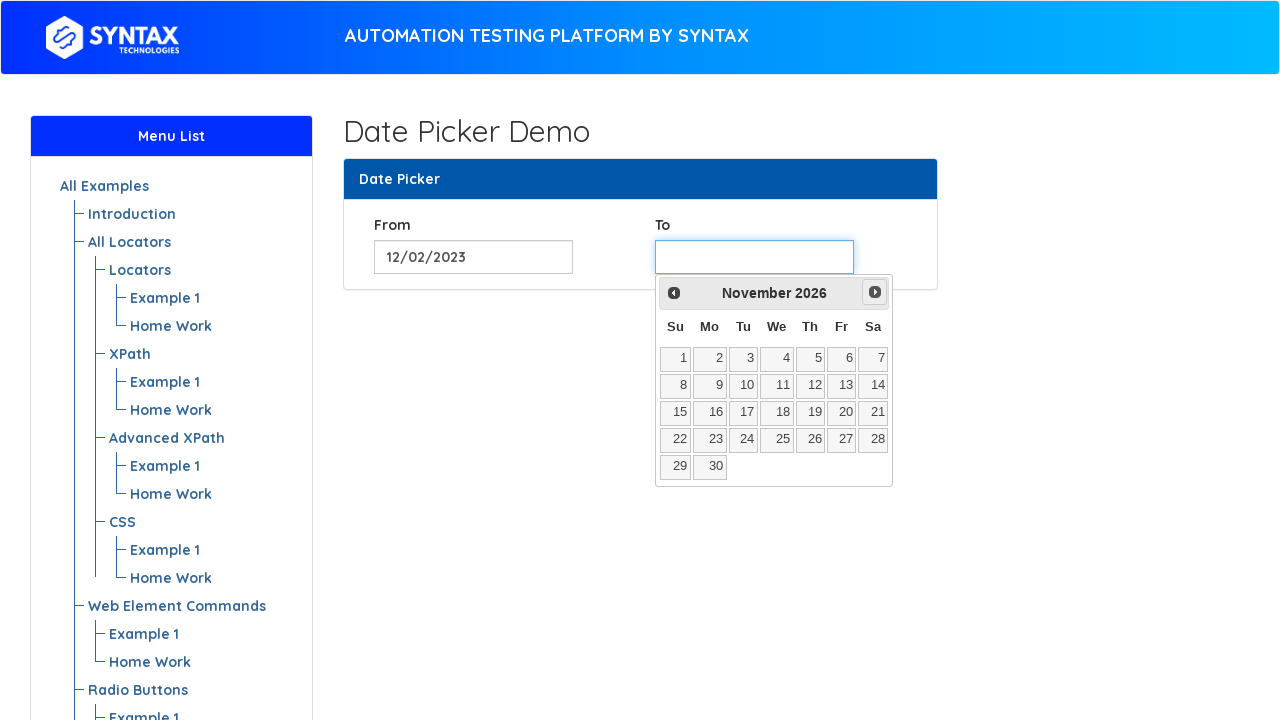

Clicked Next button to advance year in calendar at (875, 292) on xpath=//span[text()='Next']
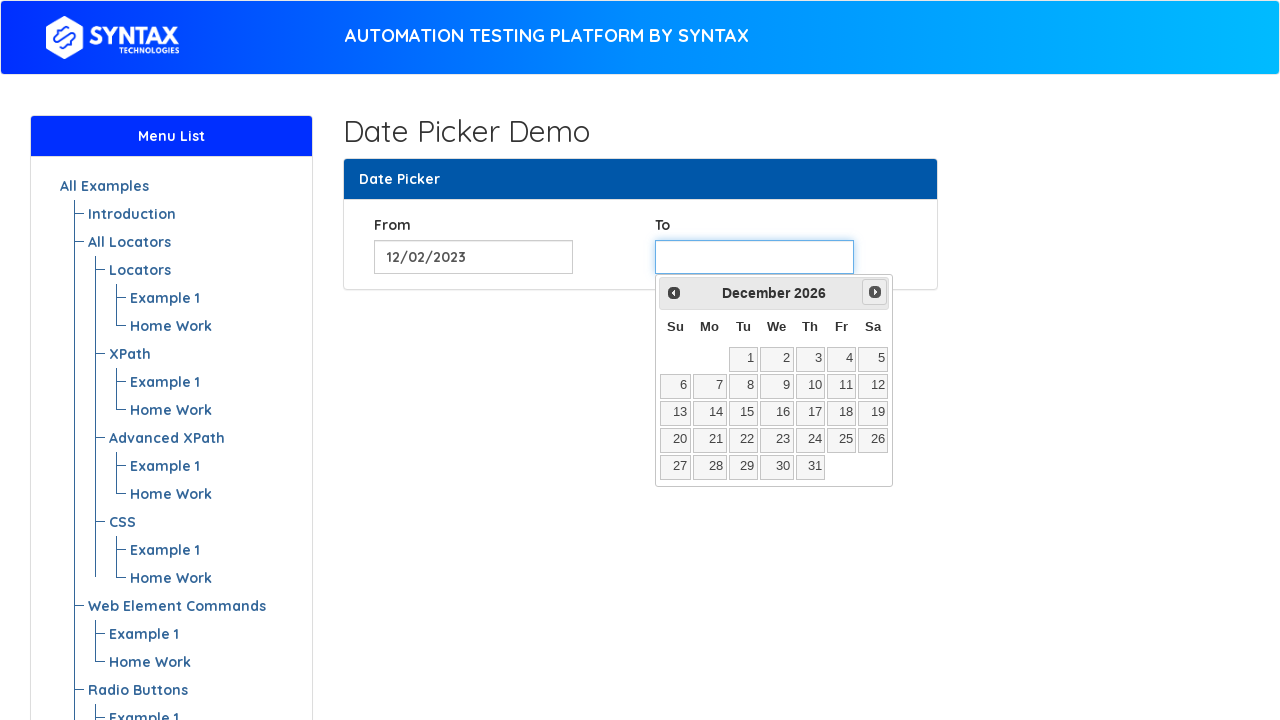

Clicked Next button to advance year in calendar at (875, 292) on xpath=//span[text()='Next']
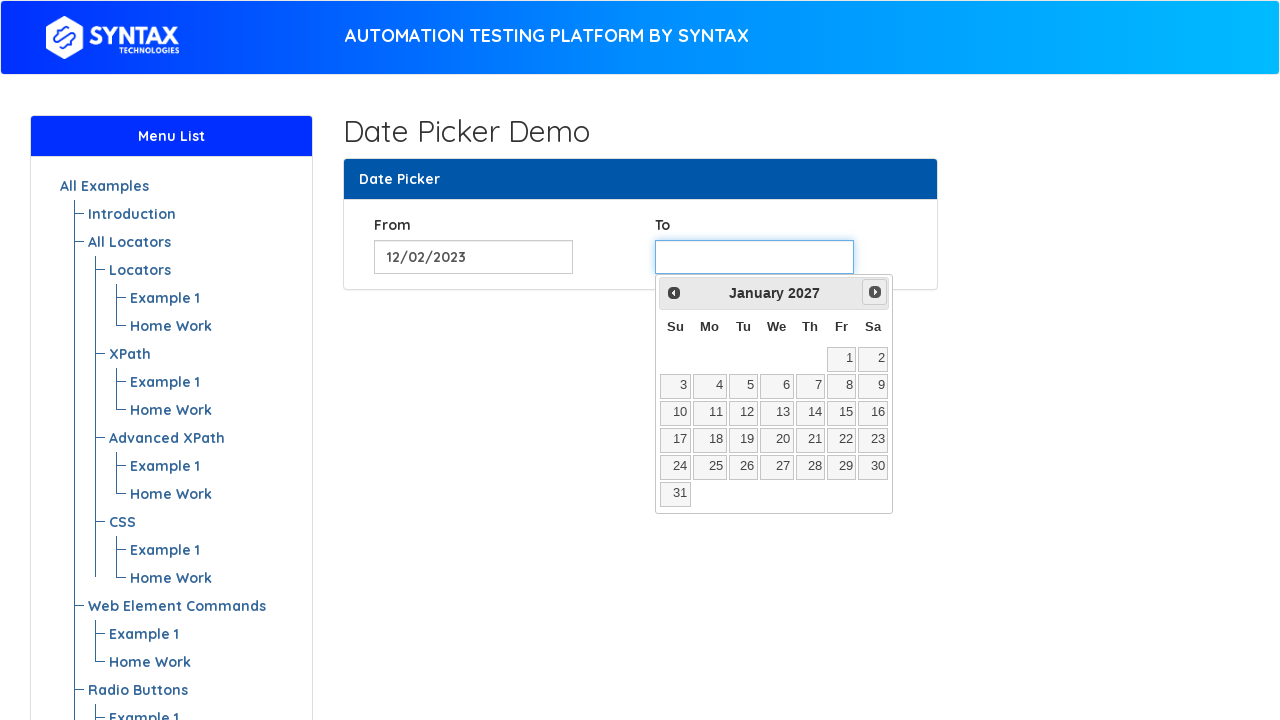

Clicked Next button to navigate to later month at (875, 292) on xpath=//span[text()='Next']
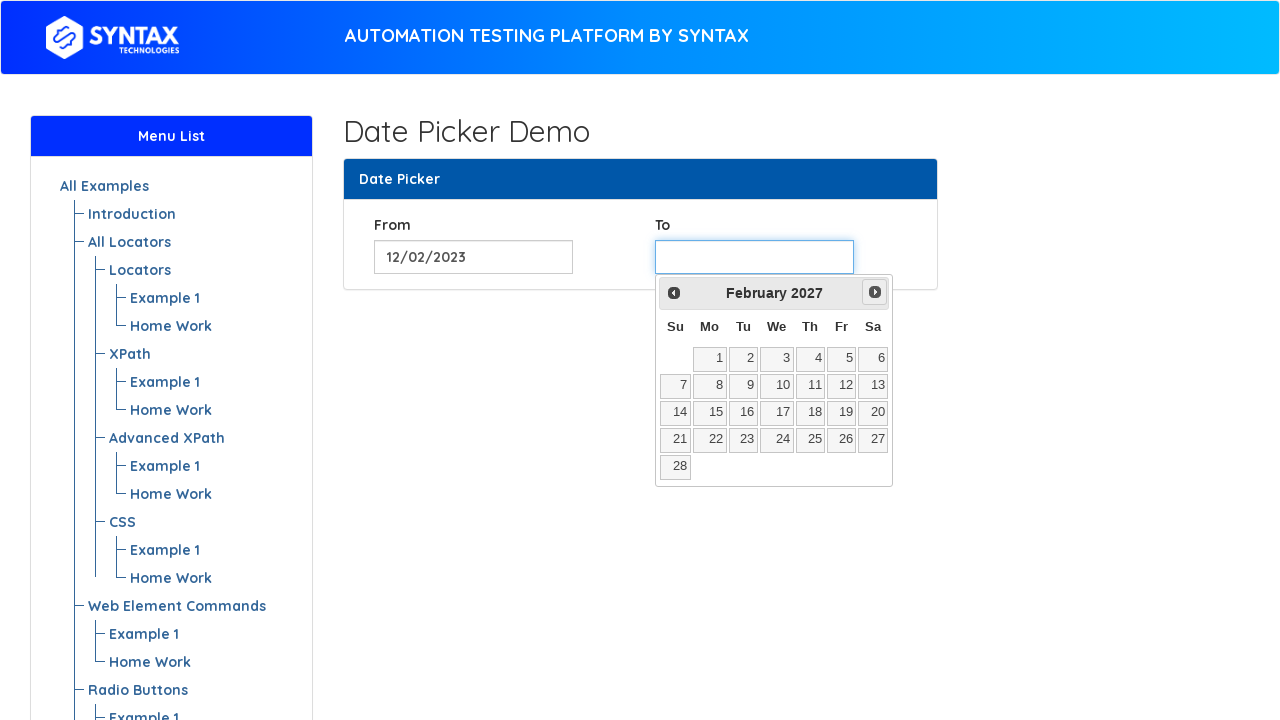

Clicked Next button to navigate to later month at (875, 292) on xpath=//span[text()='Next']
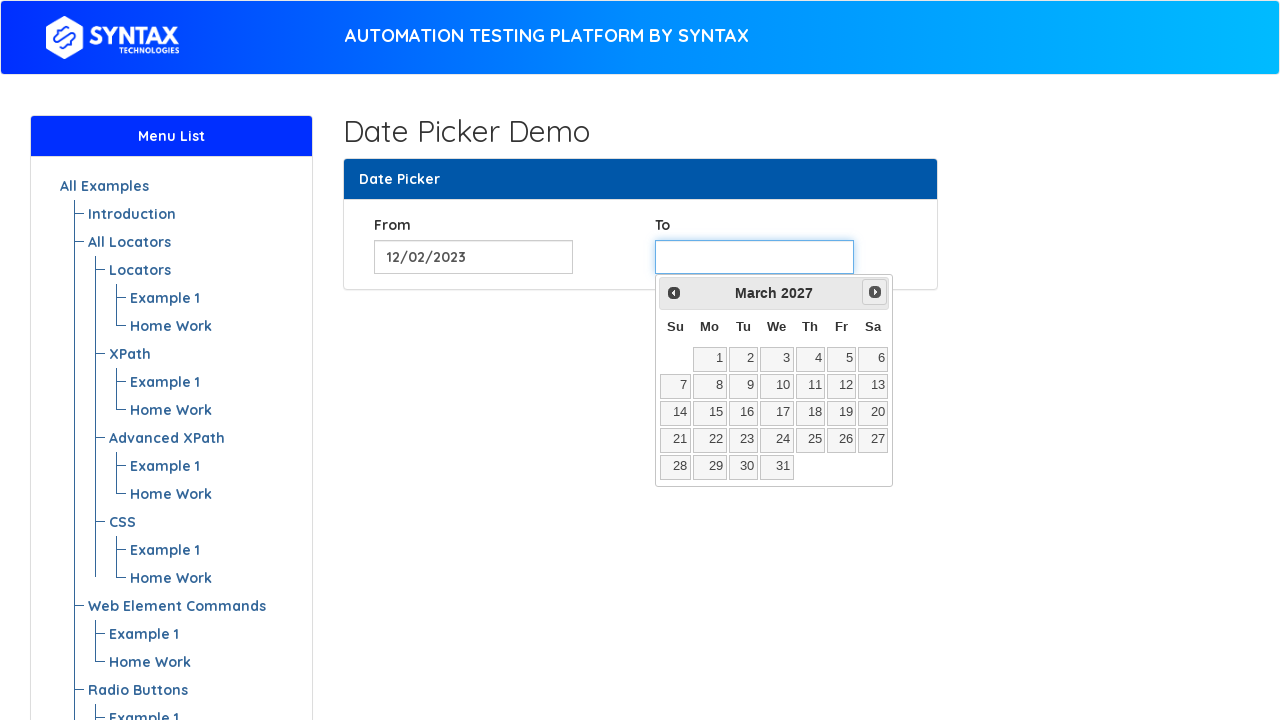

Clicked Next button to navigate to later month at (875, 292) on xpath=//span[text()='Next']
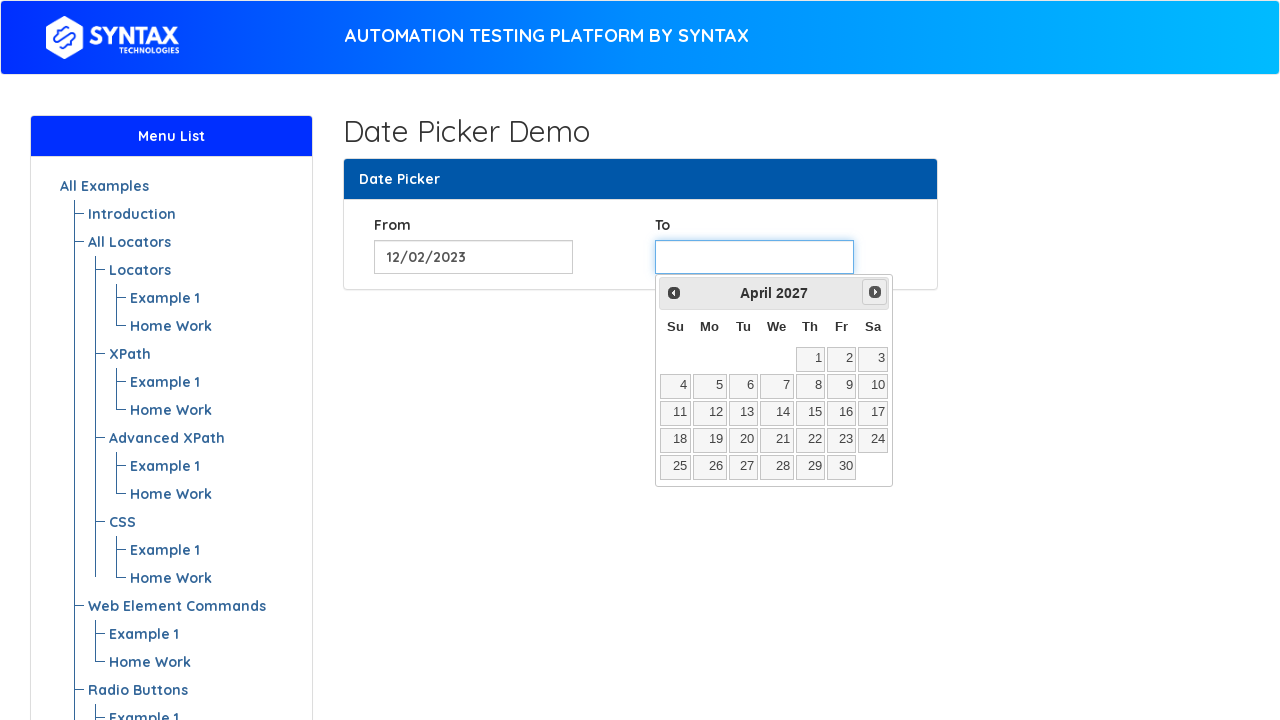

Clicked Next button to navigate to later month at (875, 292) on xpath=//span[text()='Next']
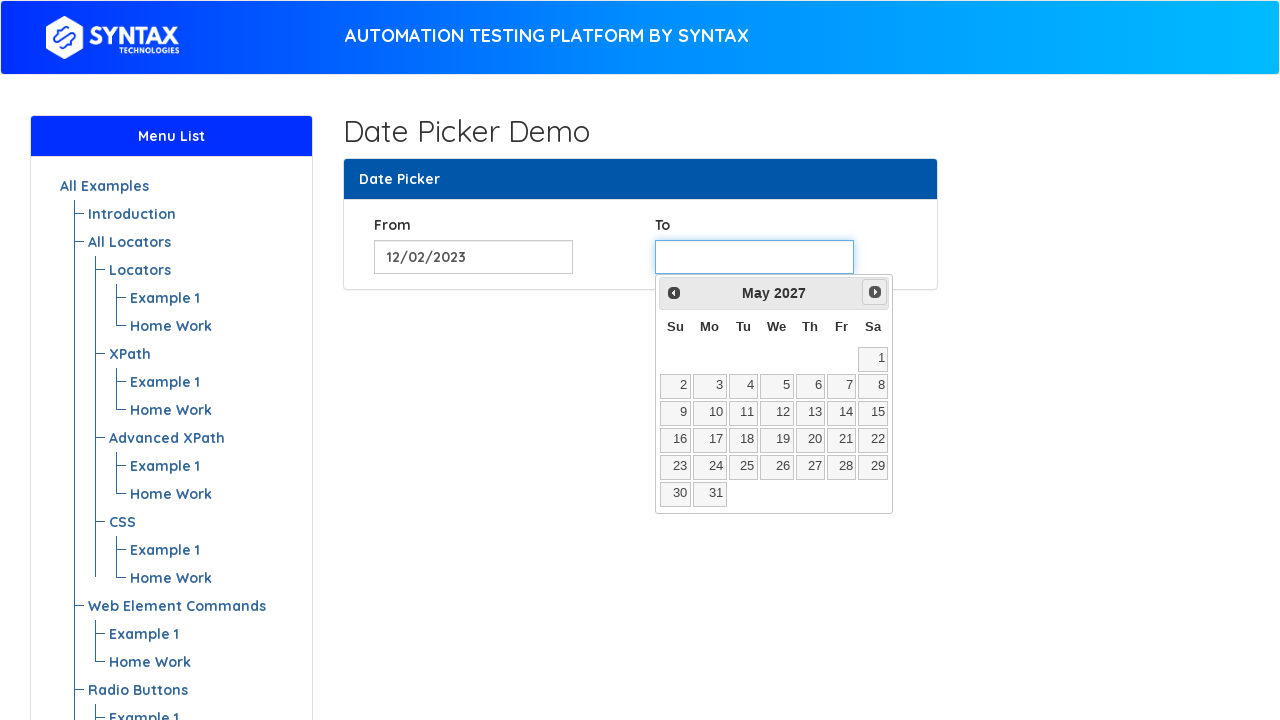

Clicked Next button to navigate to later month at (875, 292) on xpath=//span[text()='Next']
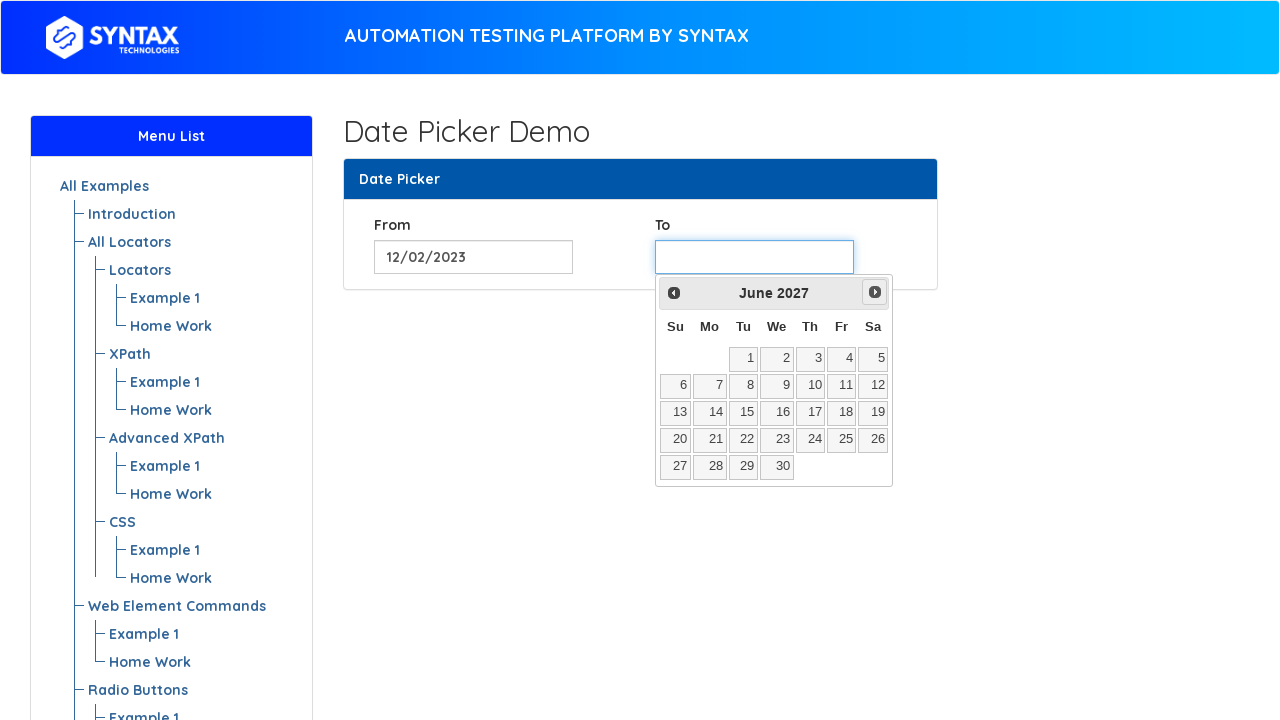

Selected date 10 in calendar at (810, 386) on xpath=//table/tbody/tr/td/a >> nth=9
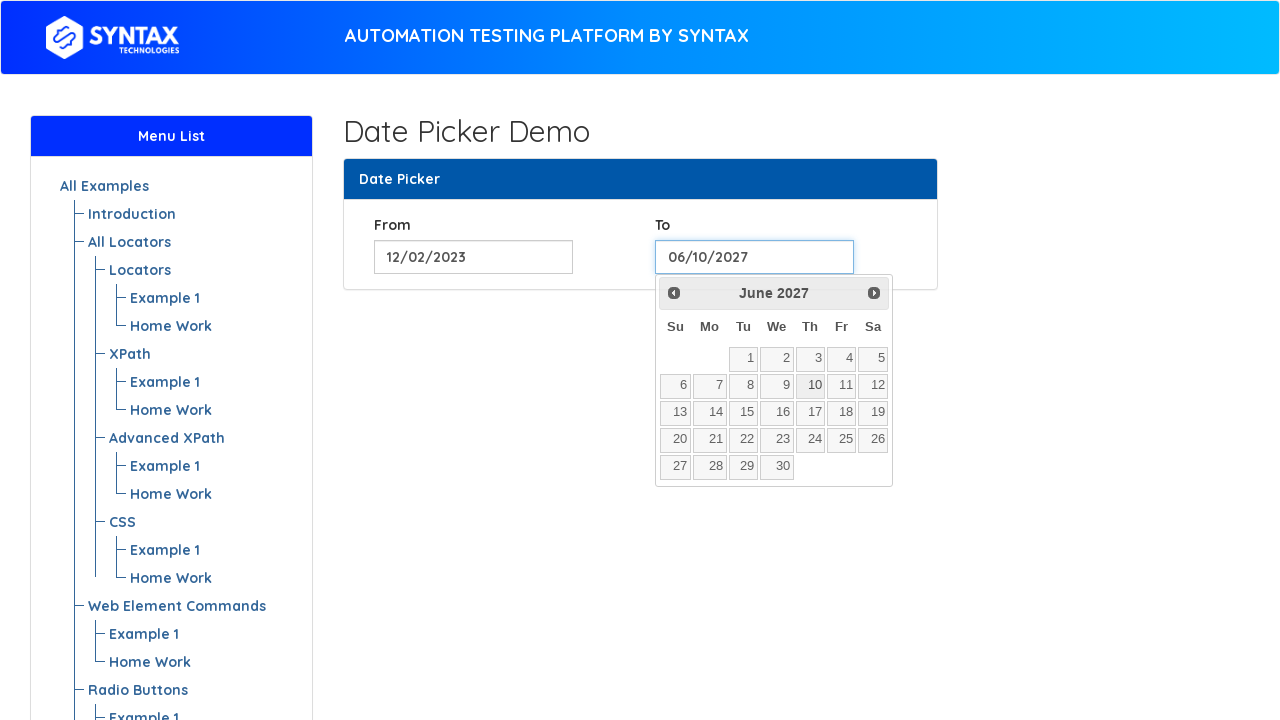

Selected 'To' date as June 10, 2027
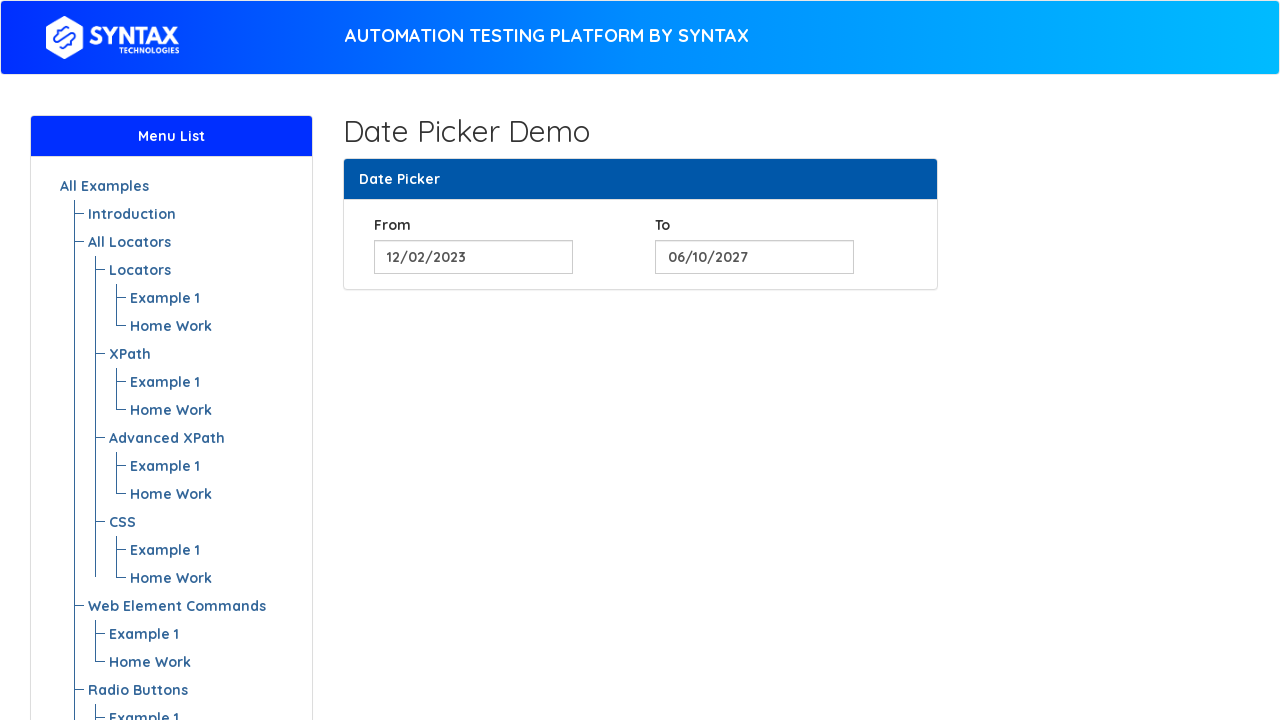

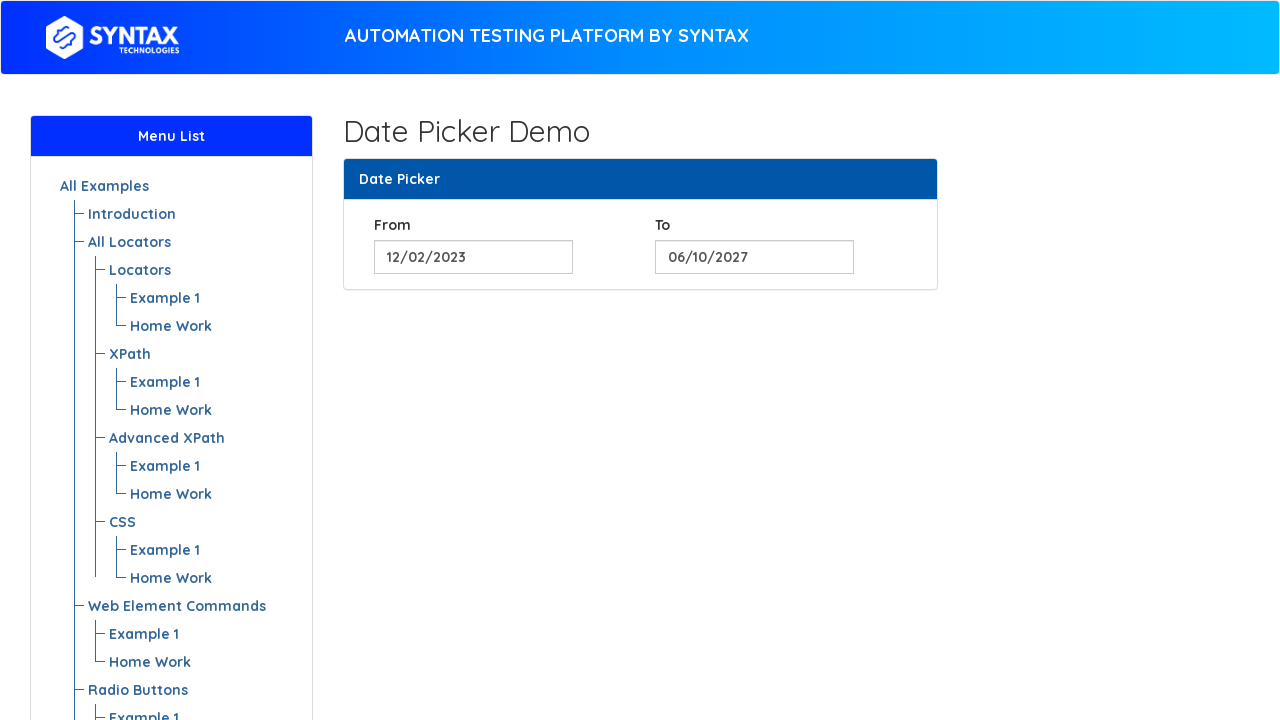